Tests the complete e-commerce checkout flow on a vegetable booking site by adding multiple items to cart with different quantities, navigating to checkout, selecting a country, accepting terms and conditions, and placing the order.

Starting URL: https://rahulshettyacademy.com/seleniumPractise/#/

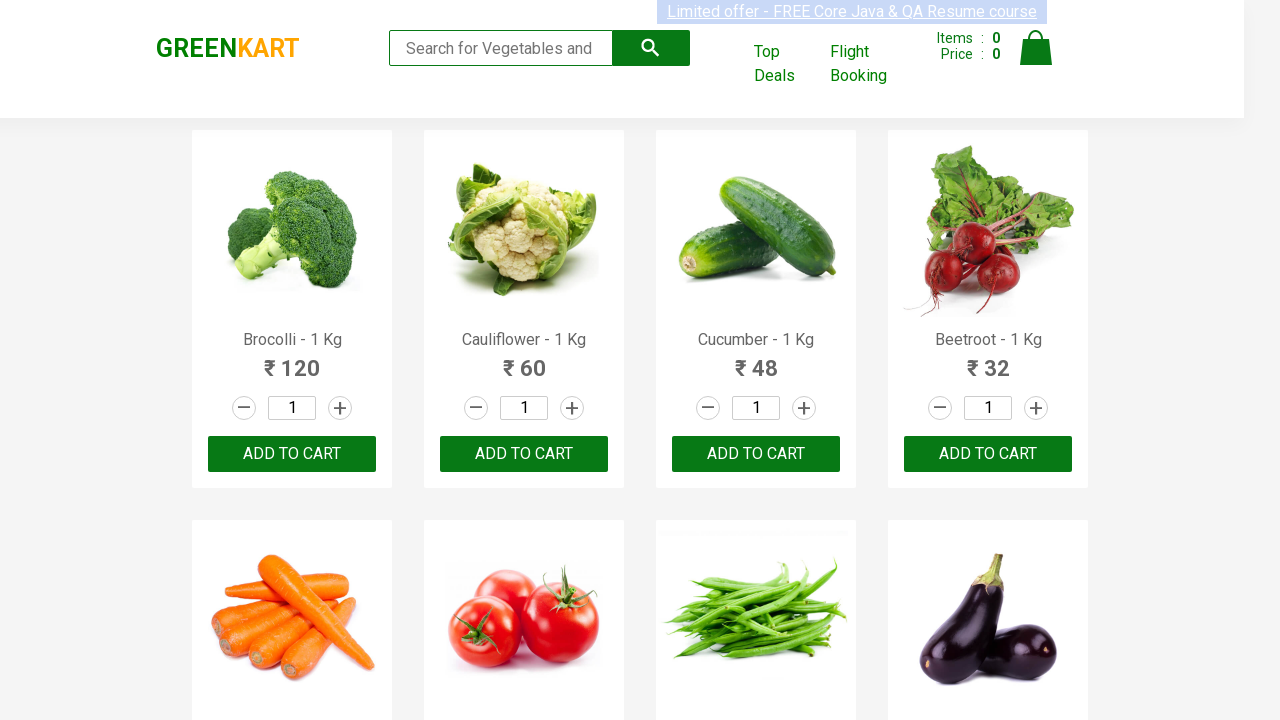

Incremented quantity for first item at (572, 408) on xpath=//*[@id='root']/div/div[1]/div/div[2]/div[2]/a[2]
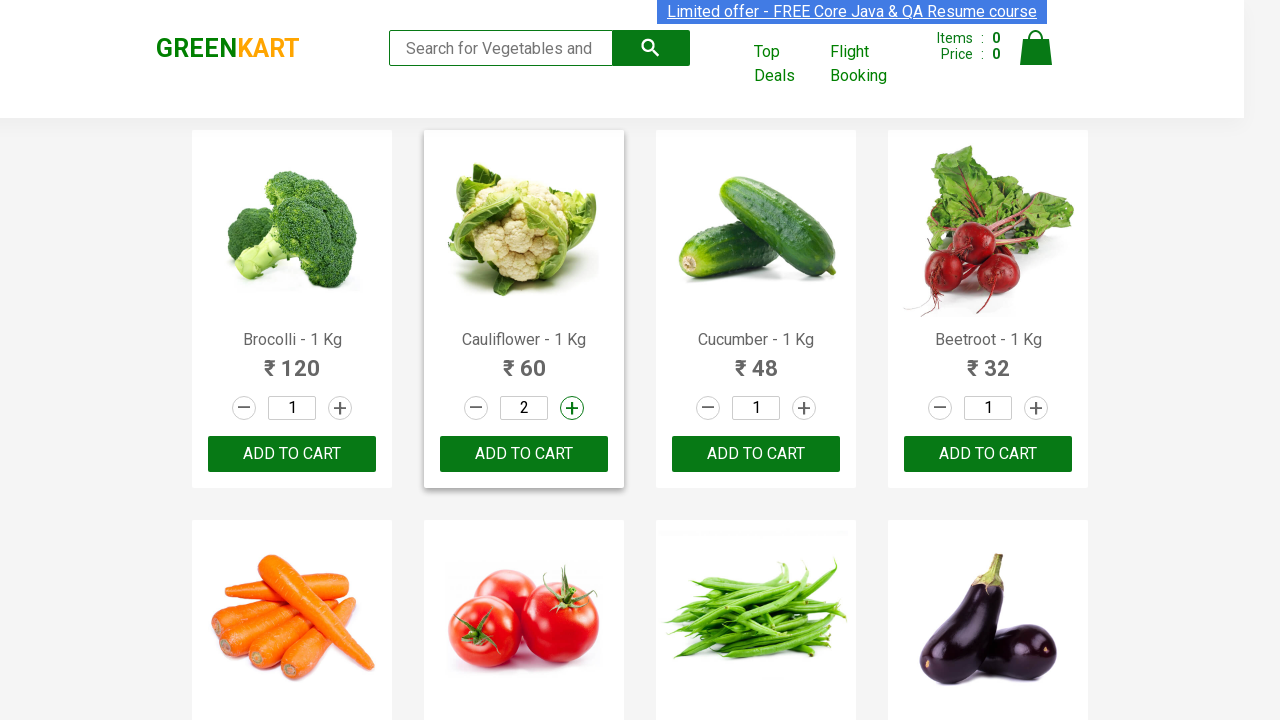

Incremented quantity for first item at (572, 408) on xpath=//*[@id='root']/div/div[1]/div/div[2]/div[2]/a[2]
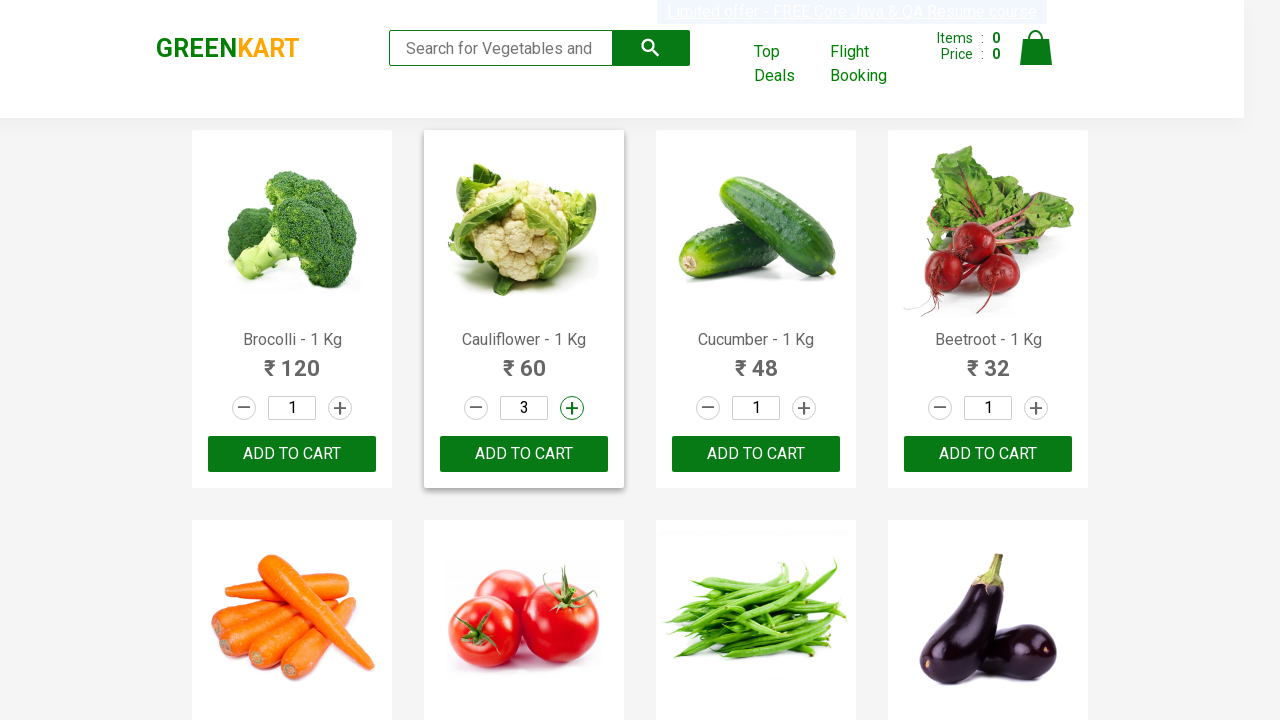

Incremented quantity for first item at (572, 408) on xpath=//*[@id='root']/div/div[1]/div/div[2]/div[2]/a[2]
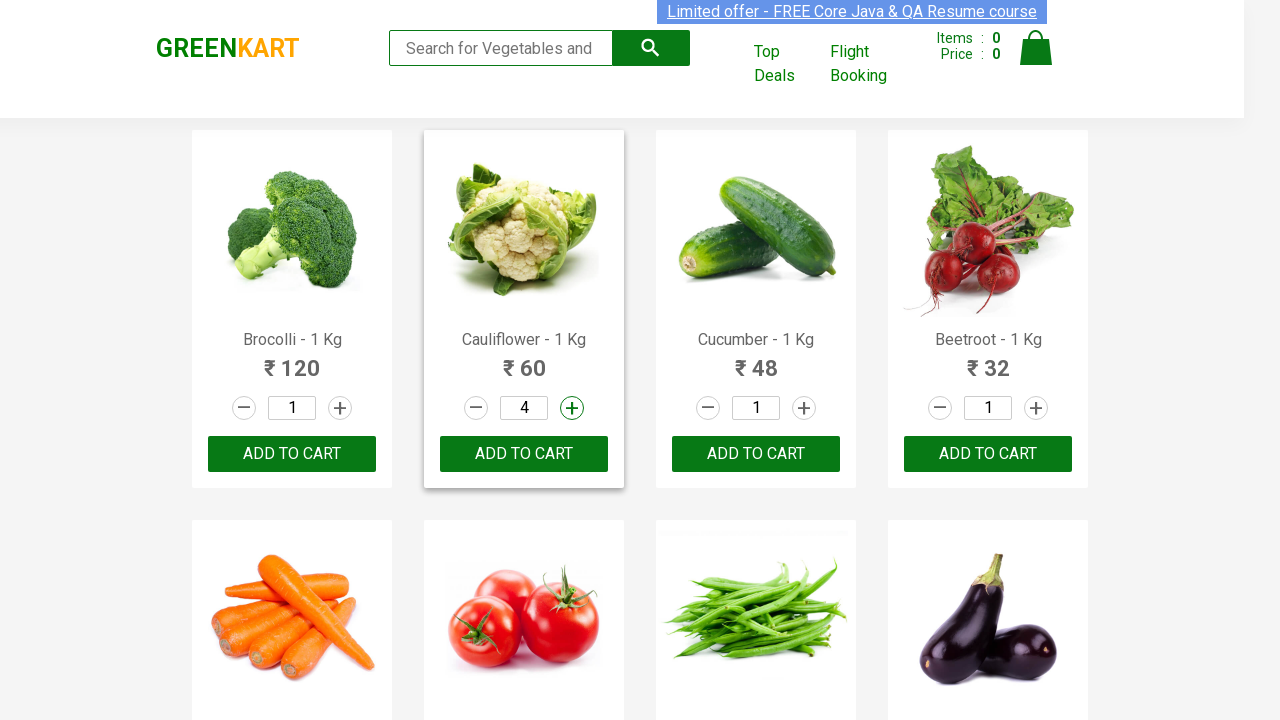

Incremented quantity for first item at (572, 408) on xpath=//*[@id='root']/div/div[1]/div/div[2]/div[2]/a[2]
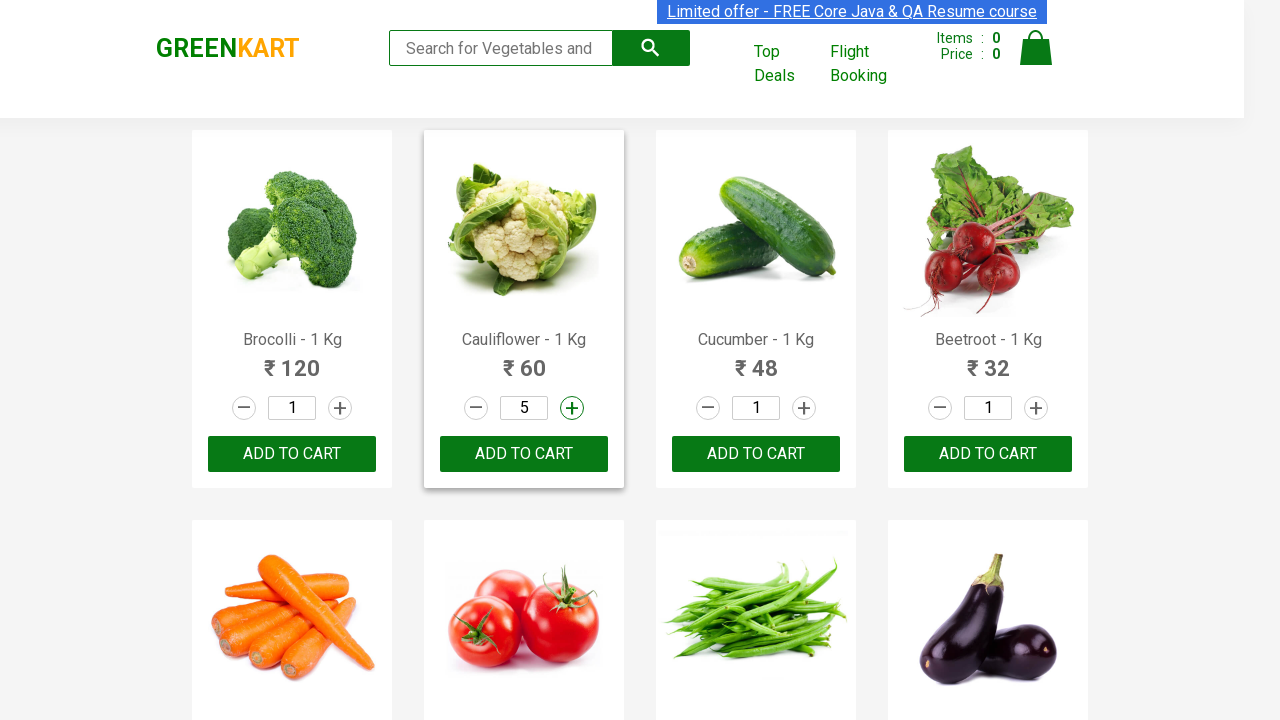

Incremented quantity for first item at (572, 408) on xpath=//*[@id='root']/div/div[1]/div/div[2]/div[2]/a[2]
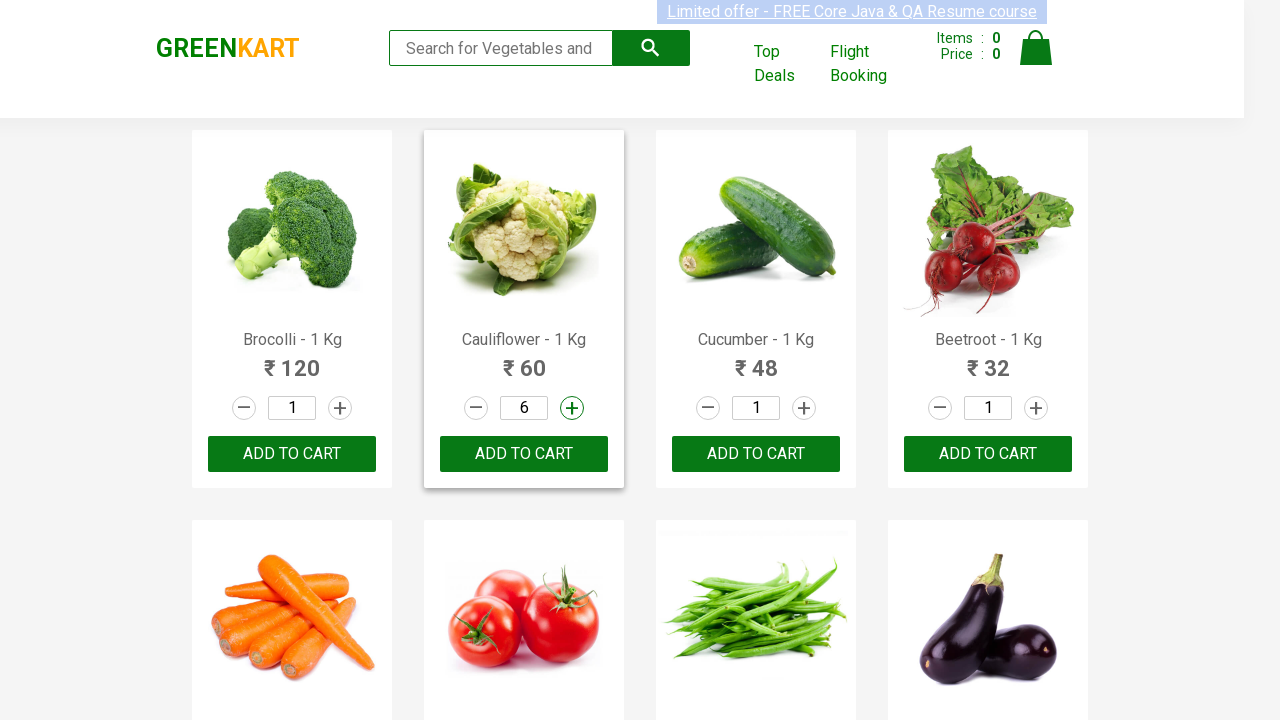

Incremented quantity for first item at (572, 408) on xpath=//*[@id='root']/div/div[1]/div/div[2]/div[2]/a[2]
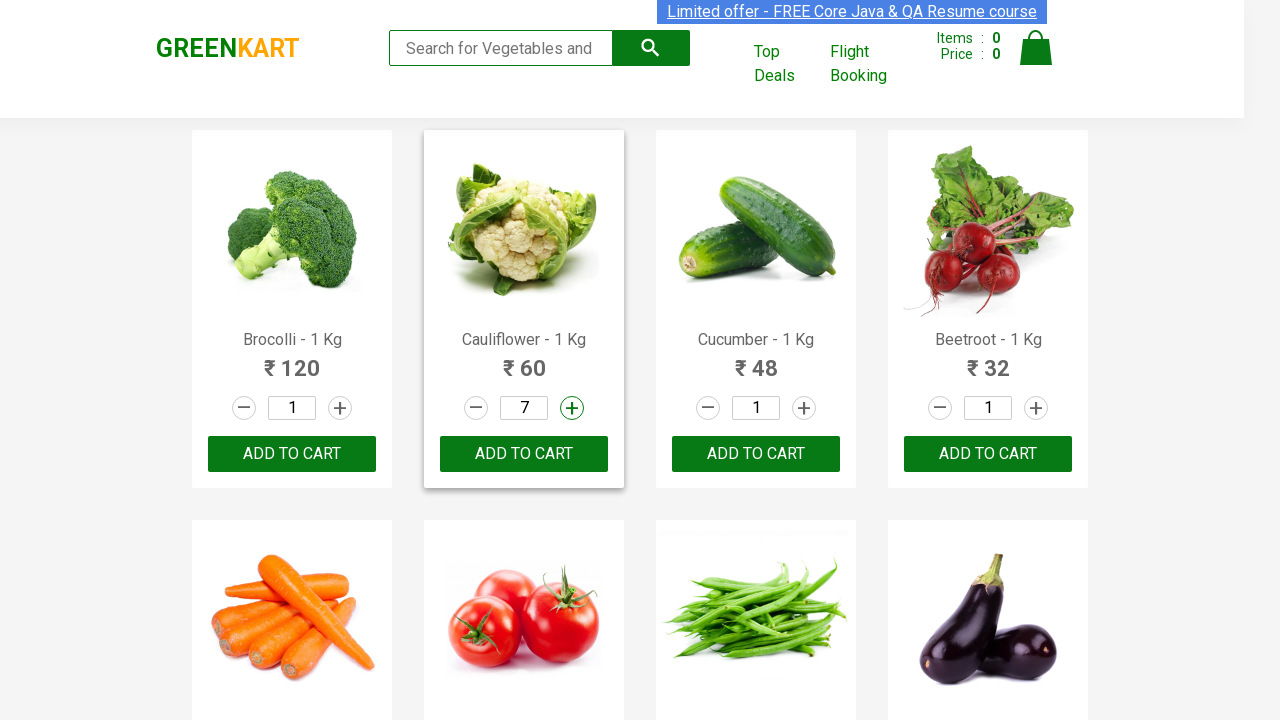

Added first item to cart at (524, 454) on xpath=//*[@id='root']/div/div[1]/div/div[2]/div[3]/button
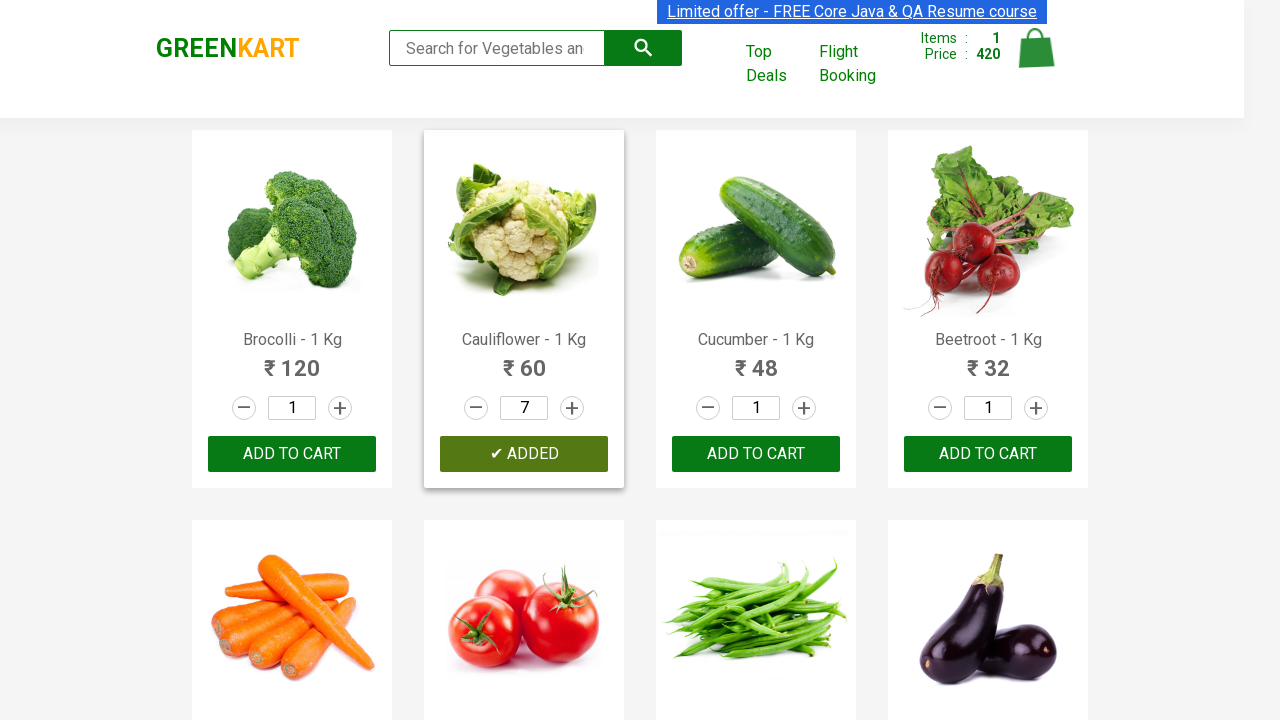

Incremented quantity for second item at (804, 408) on xpath=//*[@id='root']/div/div[1]/div/div[3]/div[2]/a[2]
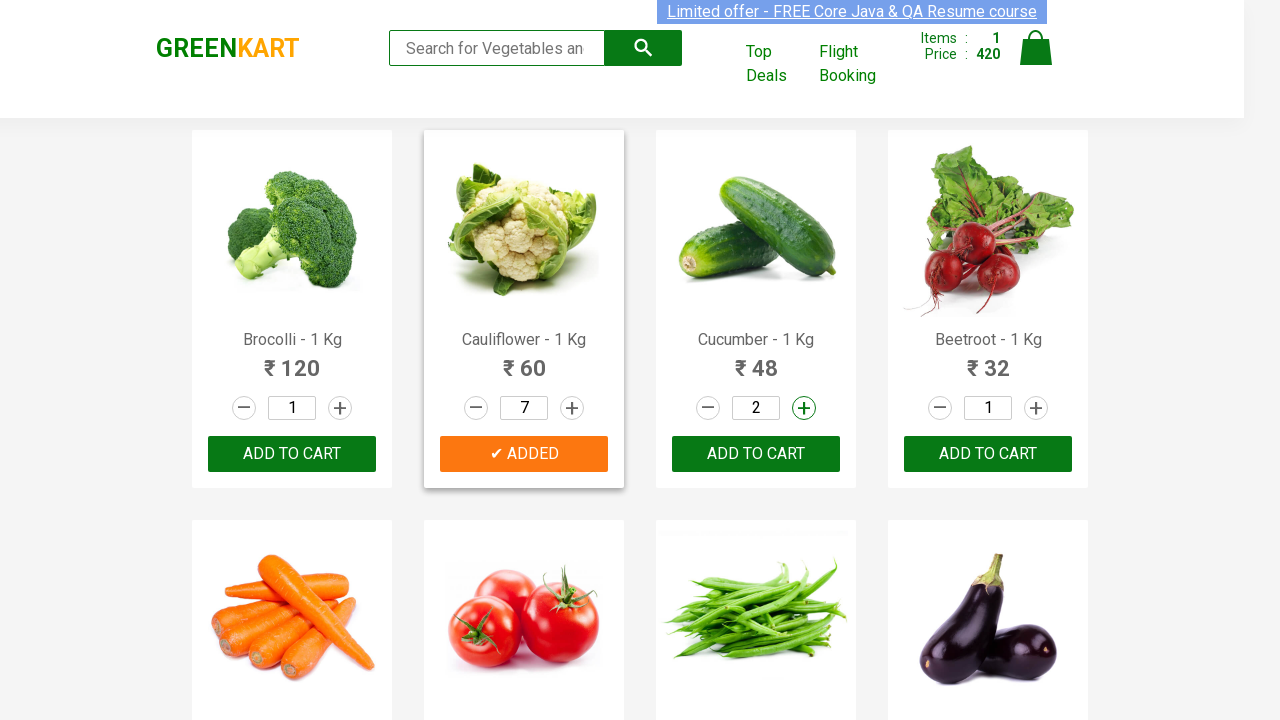

Incremented quantity for second item at (804, 408) on xpath=//*[@id='root']/div/div[1]/div/div[3]/div[2]/a[2]
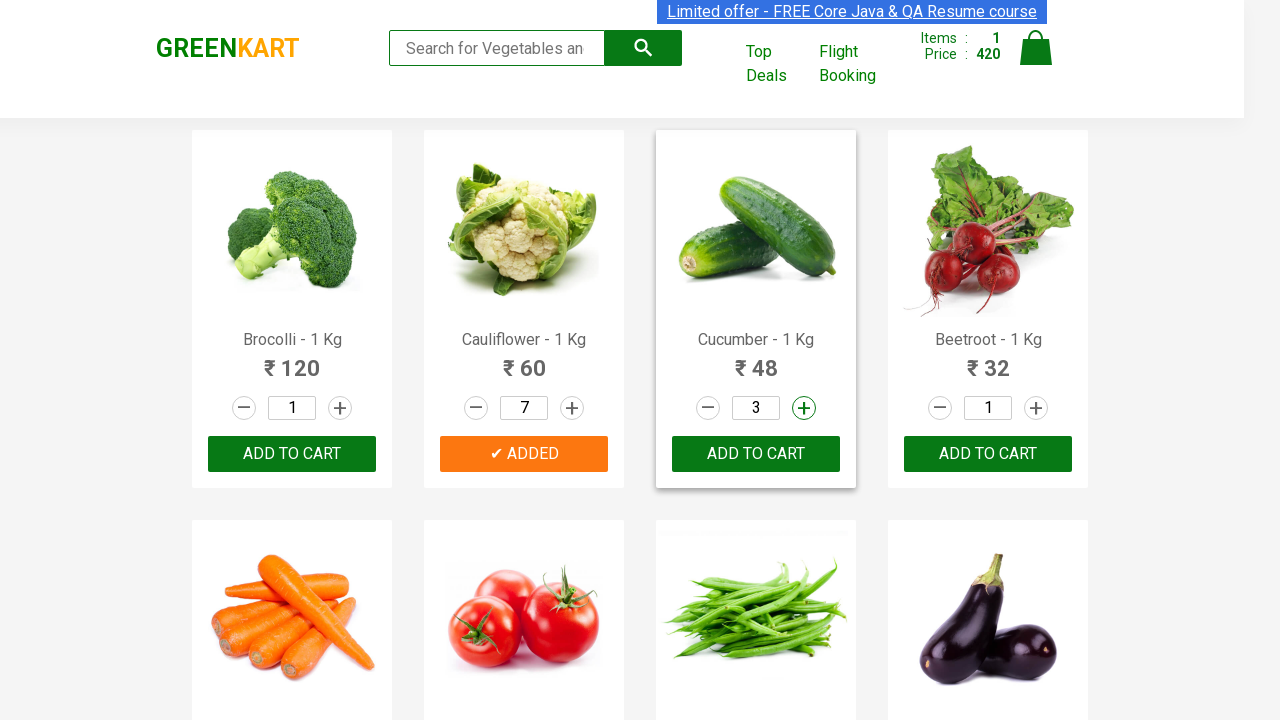

Incremented quantity for second item at (804, 408) on xpath=//*[@id='root']/div/div[1]/div/div[3]/div[2]/a[2]
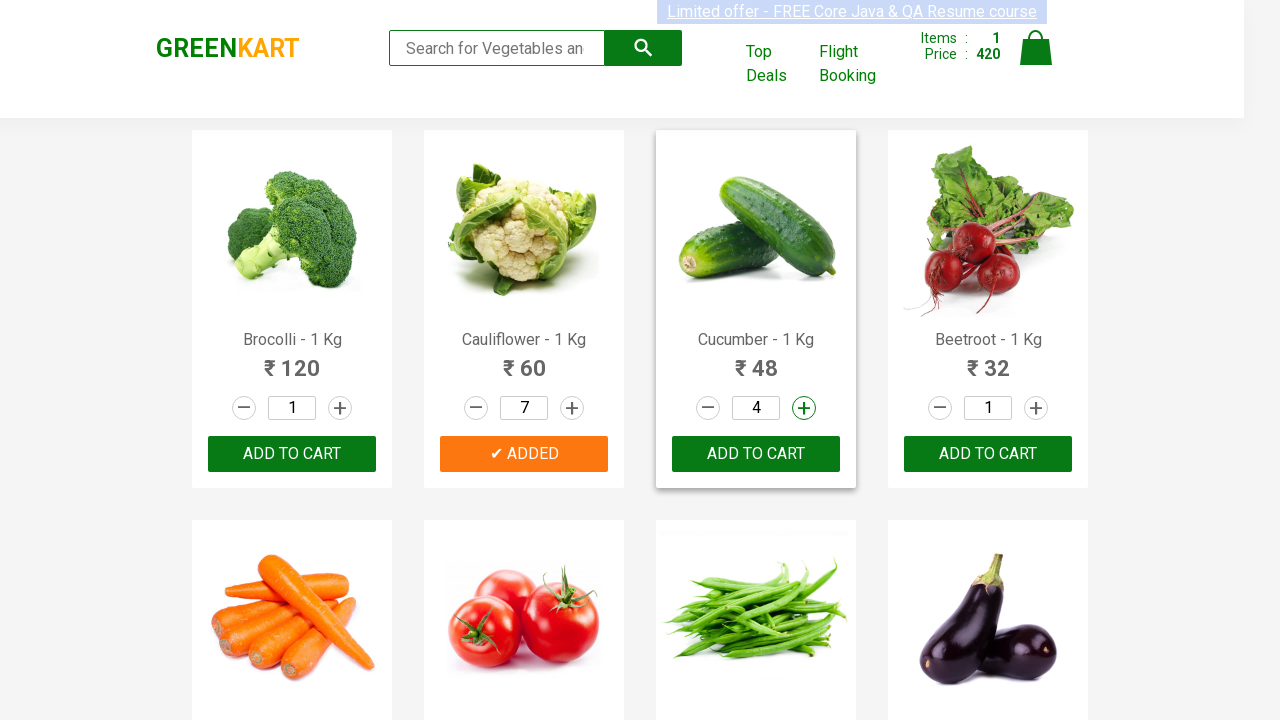

Incremented quantity for second item at (804, 408) on xpath=//*[@id='root']/div/div[1]/div/div[3]/div[2]/a[2]
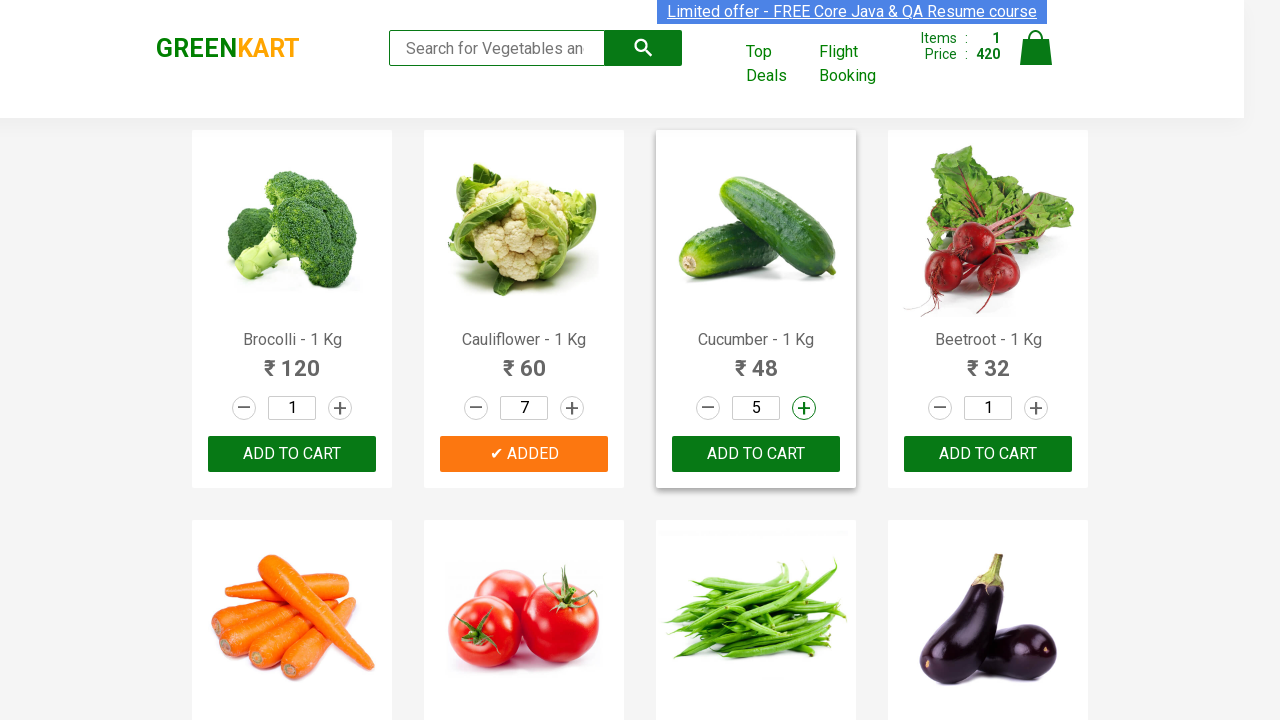

Incremented quantity for second item at (804, 408) on xpath=//*[@id='root']/div/div[1]/div/div[3]/div[2]/a[2]
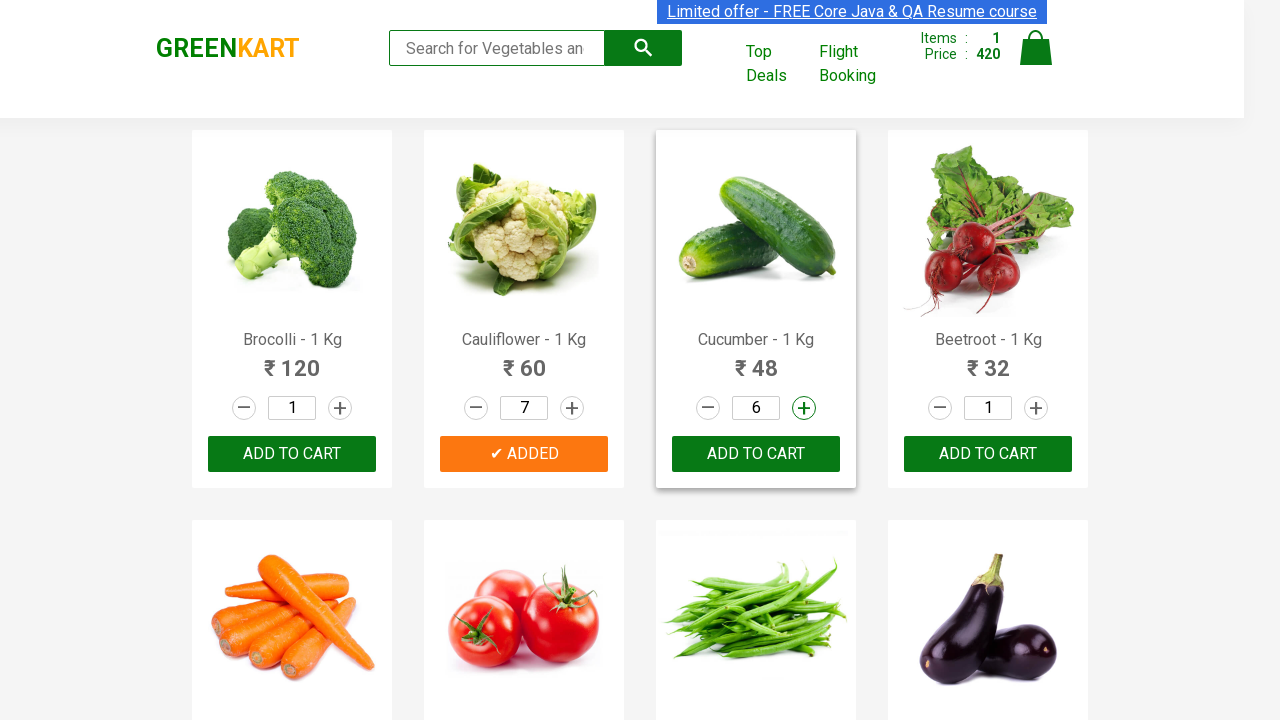

Incremented quantity for second item at (804, 408) on xpath=//*[@id='root']/div/div[1]/div/div[3]/div[2]/a[2]
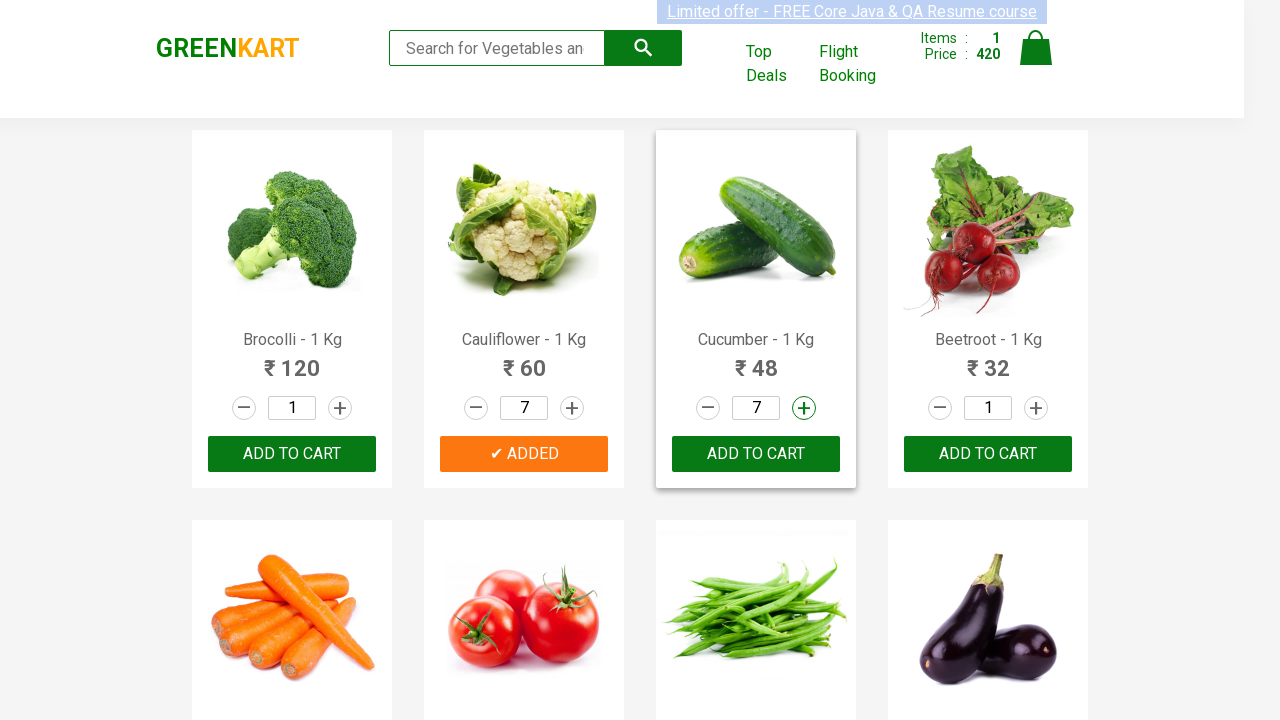

Incremented quantity for second item at (804, 408) on xpath=//*[@id='root']/div/div[1]/div/div[3]/div[2]/a[2]
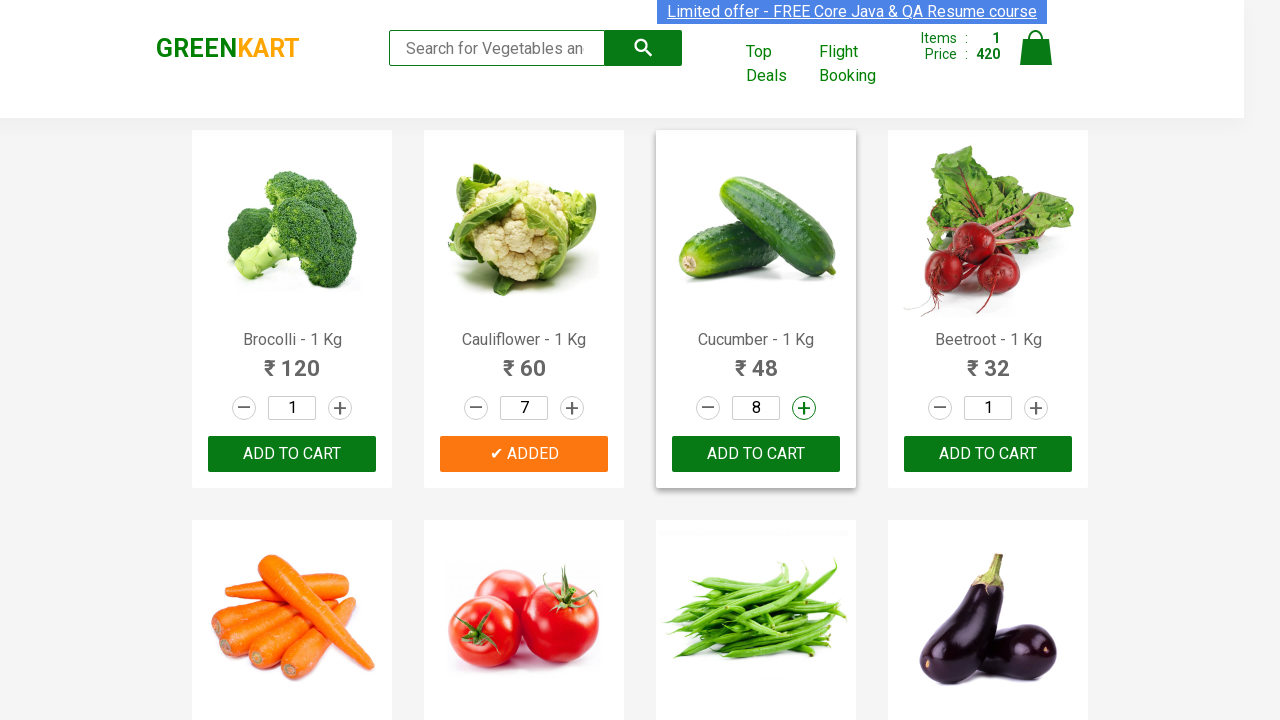

Incremented quantity for second item at (804, 408) on xpath=//*[@id='root']/div/div[1]/div/div[3]/div[2]/a[2]
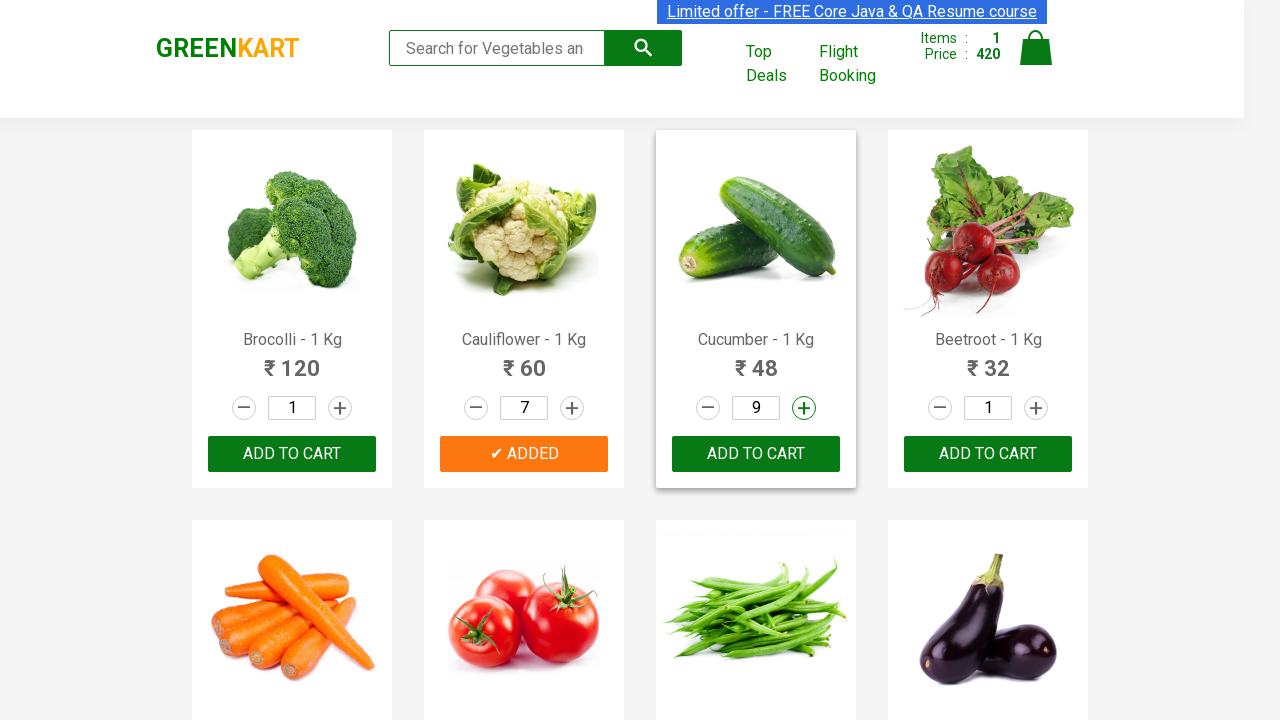

Incremented quantity for second item at (804, 408) on xpath=//*[@id='root']/div/div[1]/div/div[3]/div[2]/a[2]
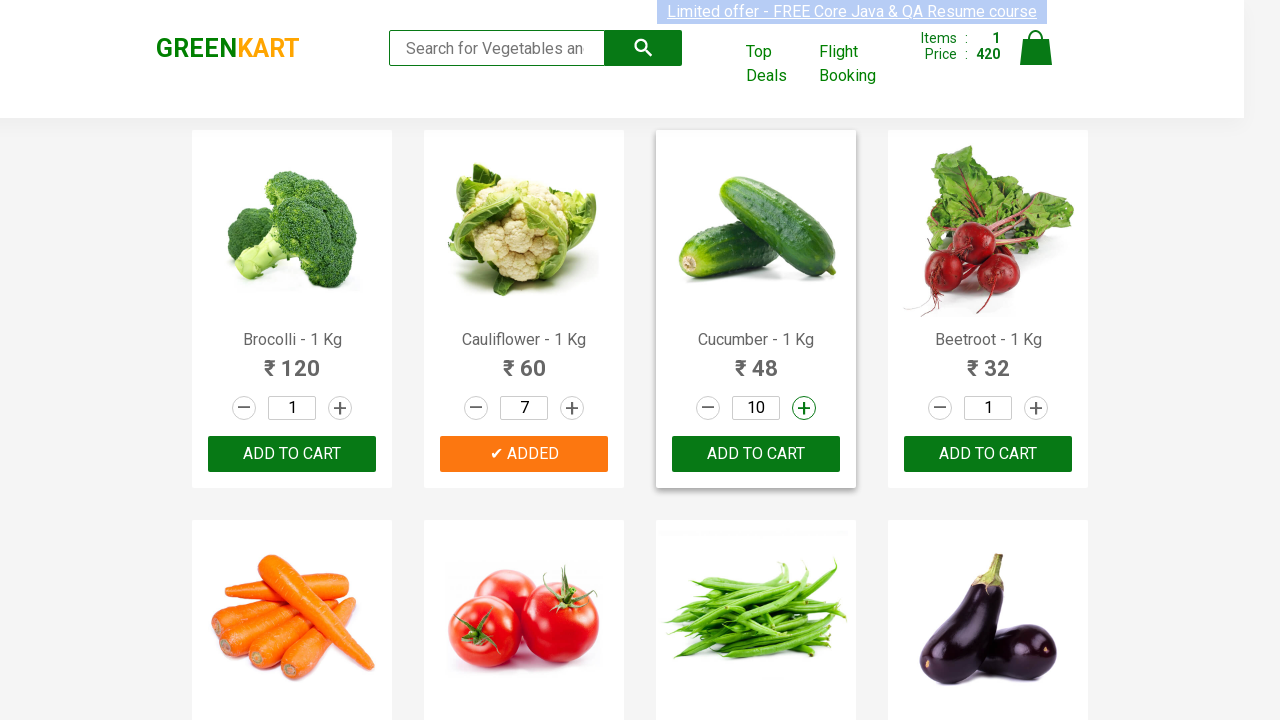

Added second item to cart at (756, 454) on xpath=//*[@id='root']/div/div[1]/div/div[3]/div[3]/button
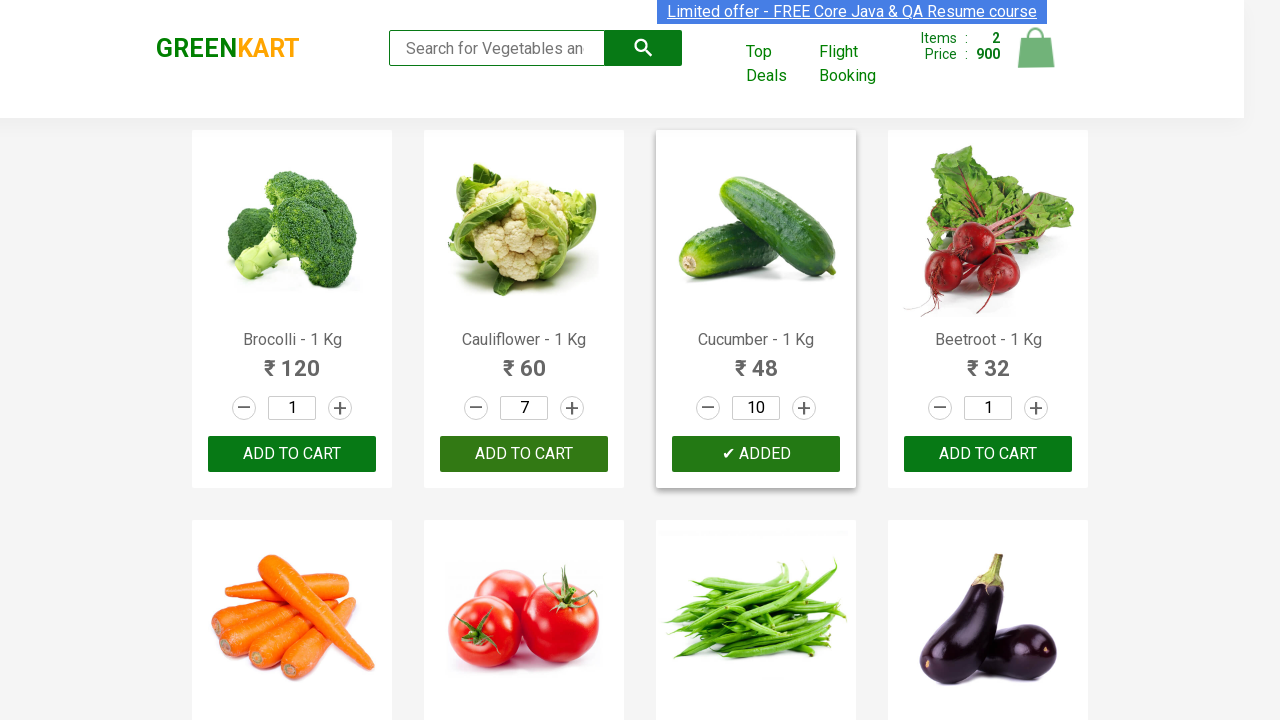

Incremented quantity for third item at (804, 360) on xpath=//*[@id='root']/div/div[1]/div/div[23]/div[2]/a[2]
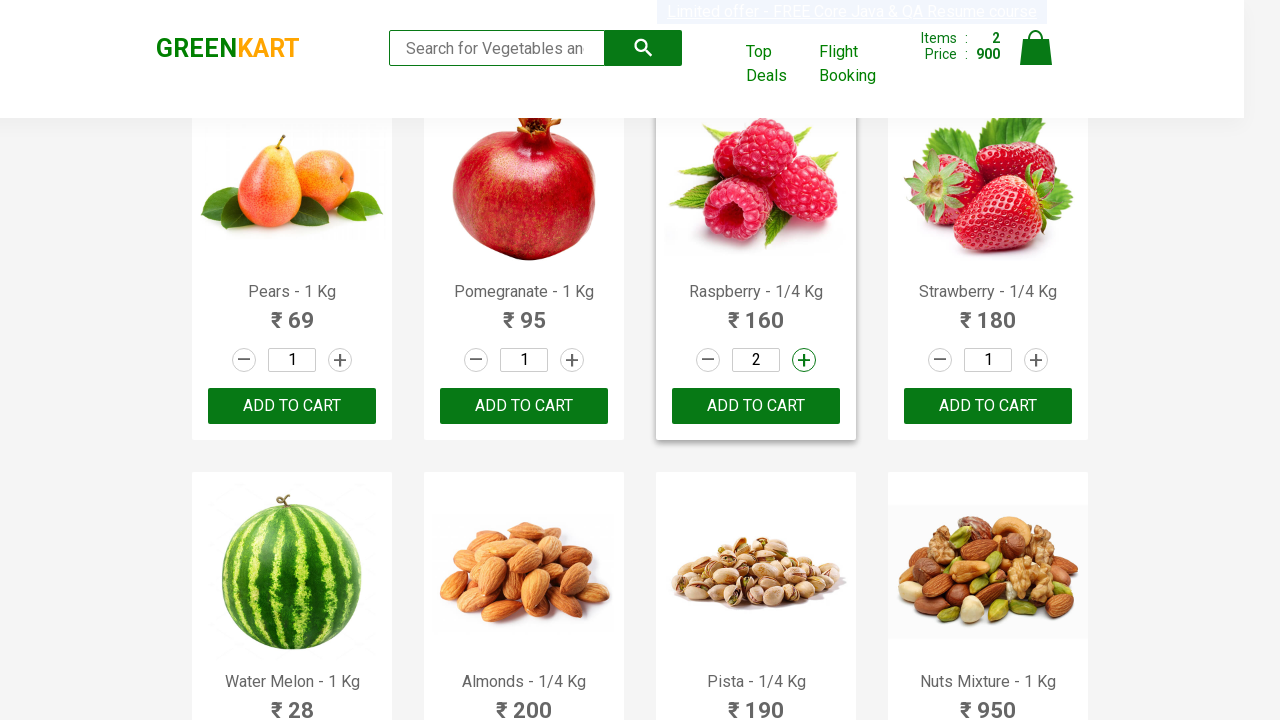

Incremented quantity for third item at (804, 360) on xpath=//*[@id='root']/div/div[1]/div/div[23]/div[2]/a[2]
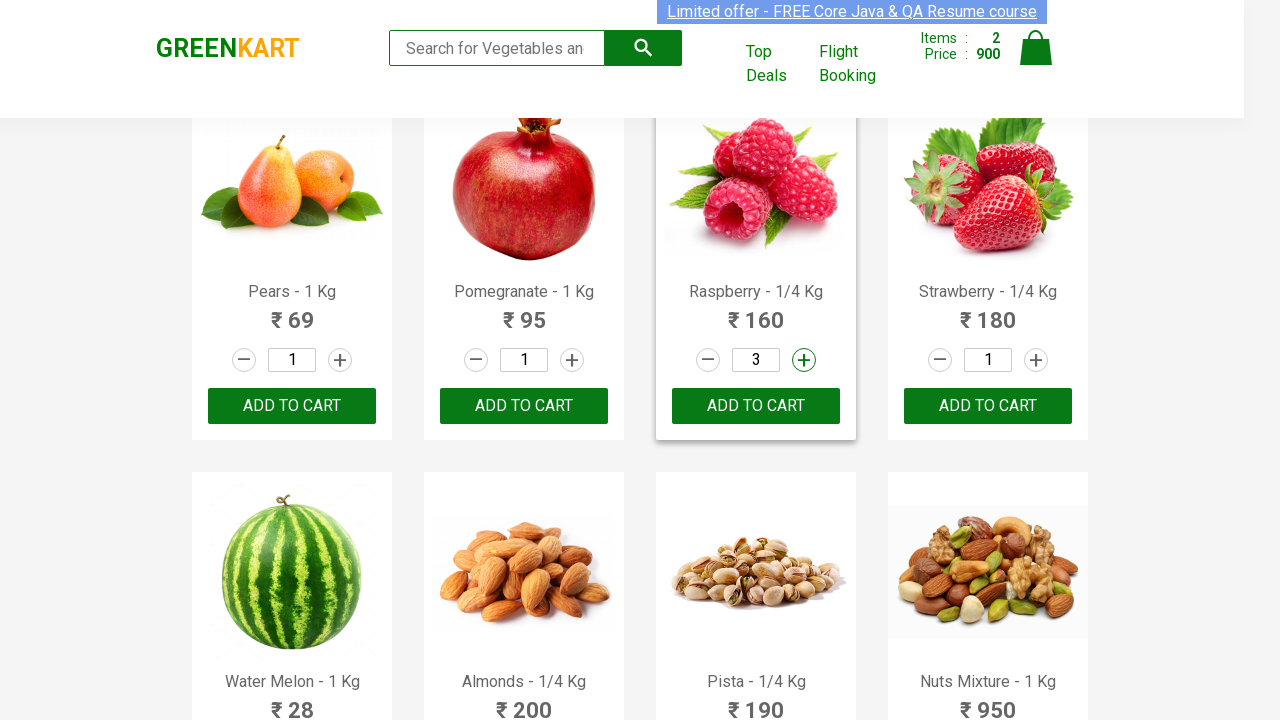

Incremented quantity for third item at (804, 360) on xpath=//*[@id='root']/div/div[1]/div/div[23]/div[2]/a[2]
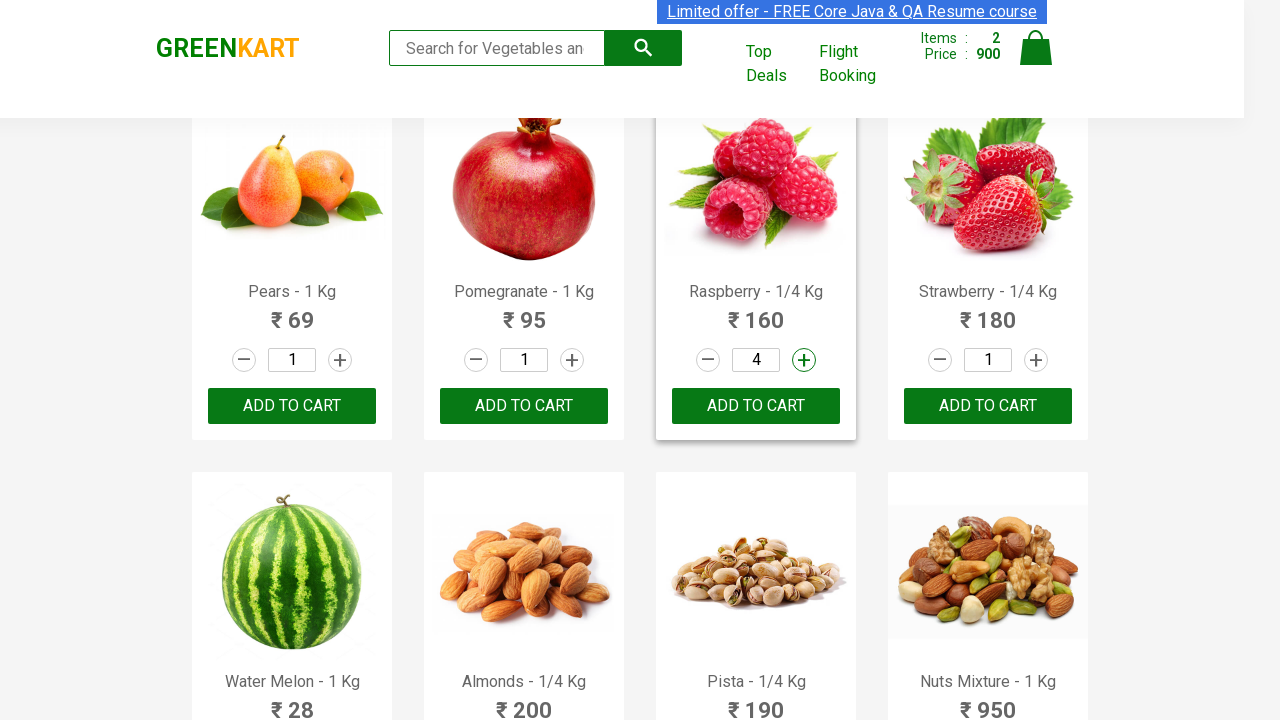

Incremented quantity for third item at (804, 360) on xpath=//*[@id='root']/div/div[1]/div/div[23]/div[2]/a[2]
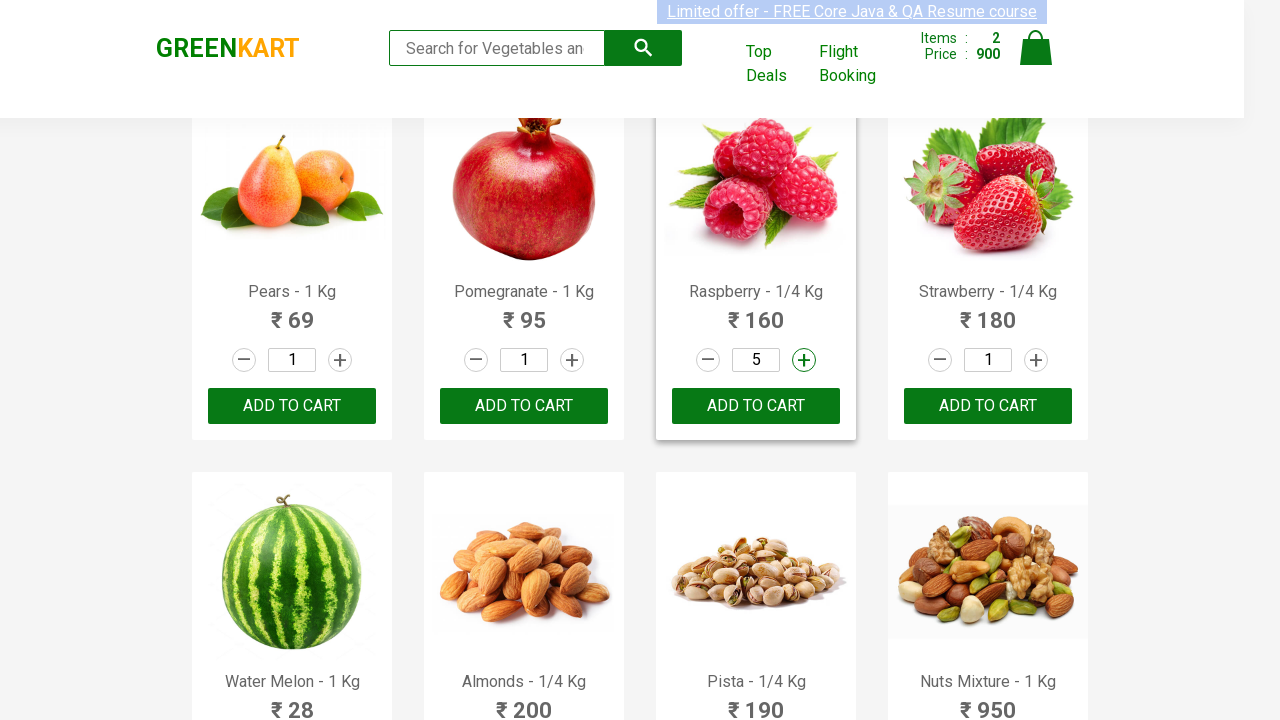

Incremented quantity for third item at (804, 360) on xpath=//*[@id='root']/div/div[1]/div/div[23]/div[2]/a[2]
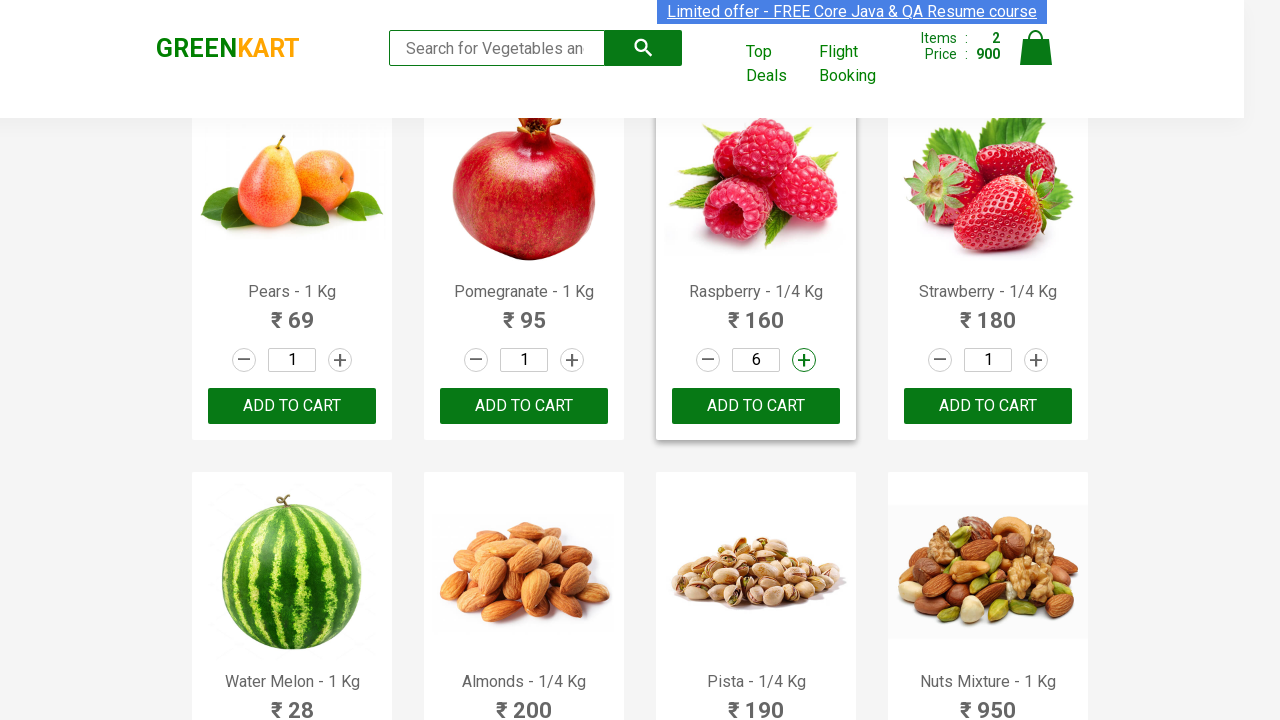

Incremented quantity for third item at (804, 360) on xpath=//*[@id='root']/div/div[1]/div/div[23]/div[2]/a[2]
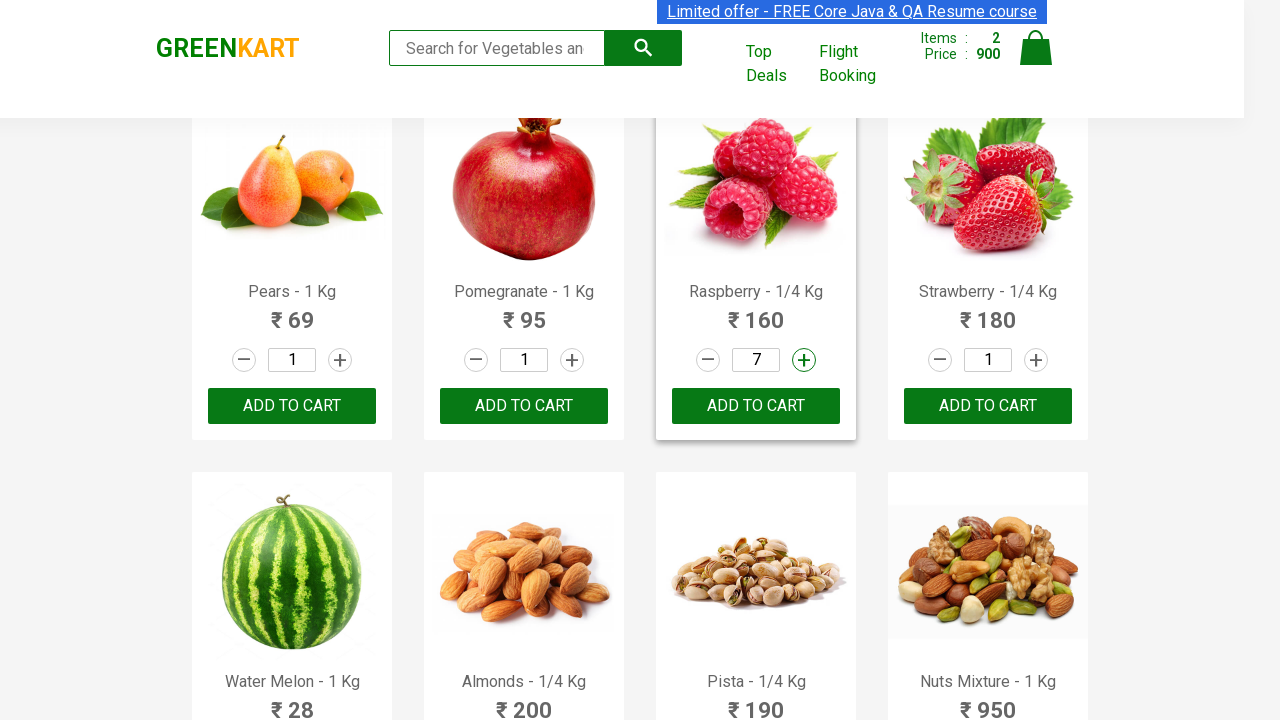

Incremented quantity for third item at (804, 360) on xpath=//*[@id='root']/div/div[1]/div/div[23]/div[2]/a[2]
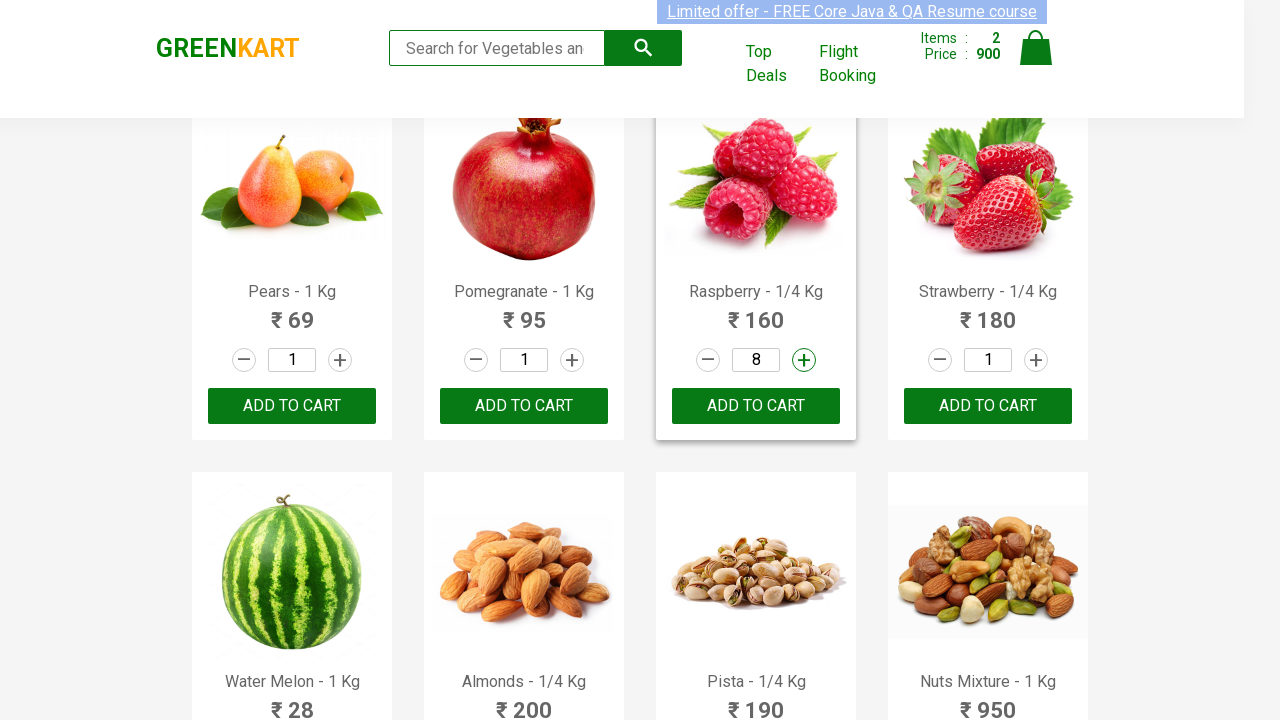

Incremented quantity for third item at (804, 360) on xpath=//*[@id='root']/div/div[1]/div/div[23]/div[2]/a[2]
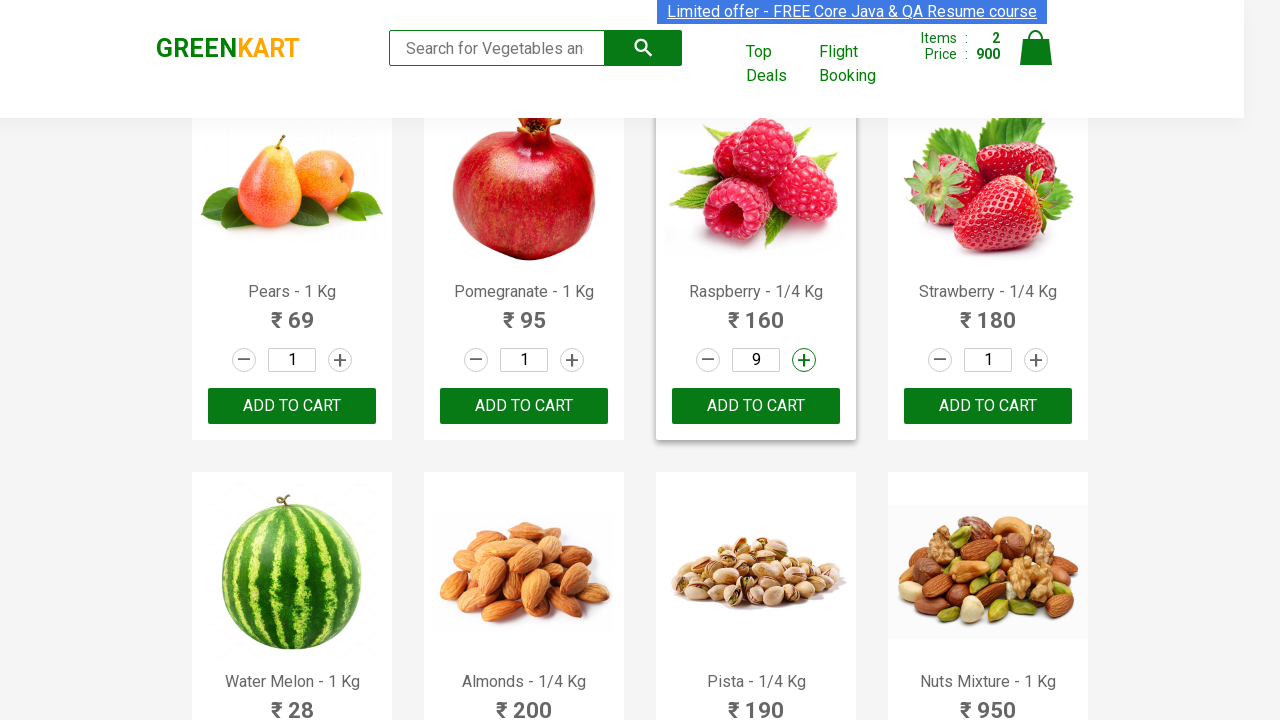

Incremented quantity for third item at (804, 360) on xpath=//*[@id='root']/div/div[1]/div/div[23]/div[2]/a[2]
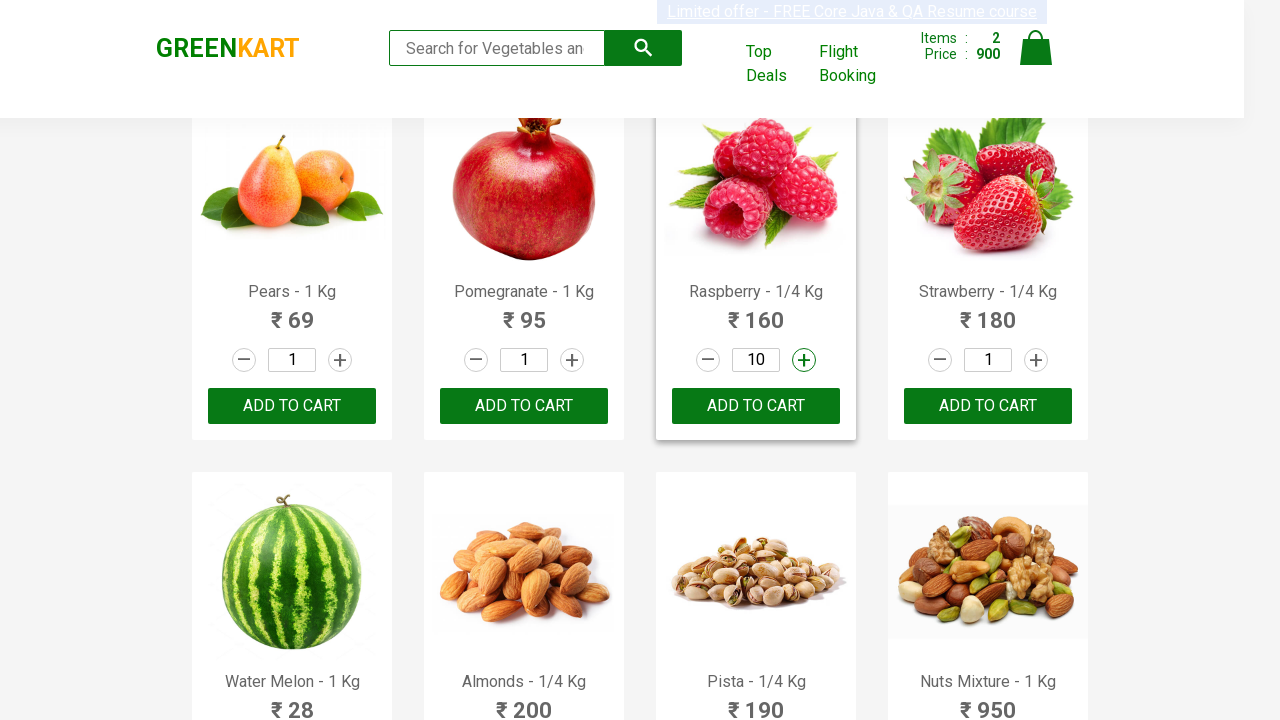

Incremented quantity for third item at (804, 360) on xpath=//*[@id='root']/div/div[1]/div/div[23]/div[2]/a[2]
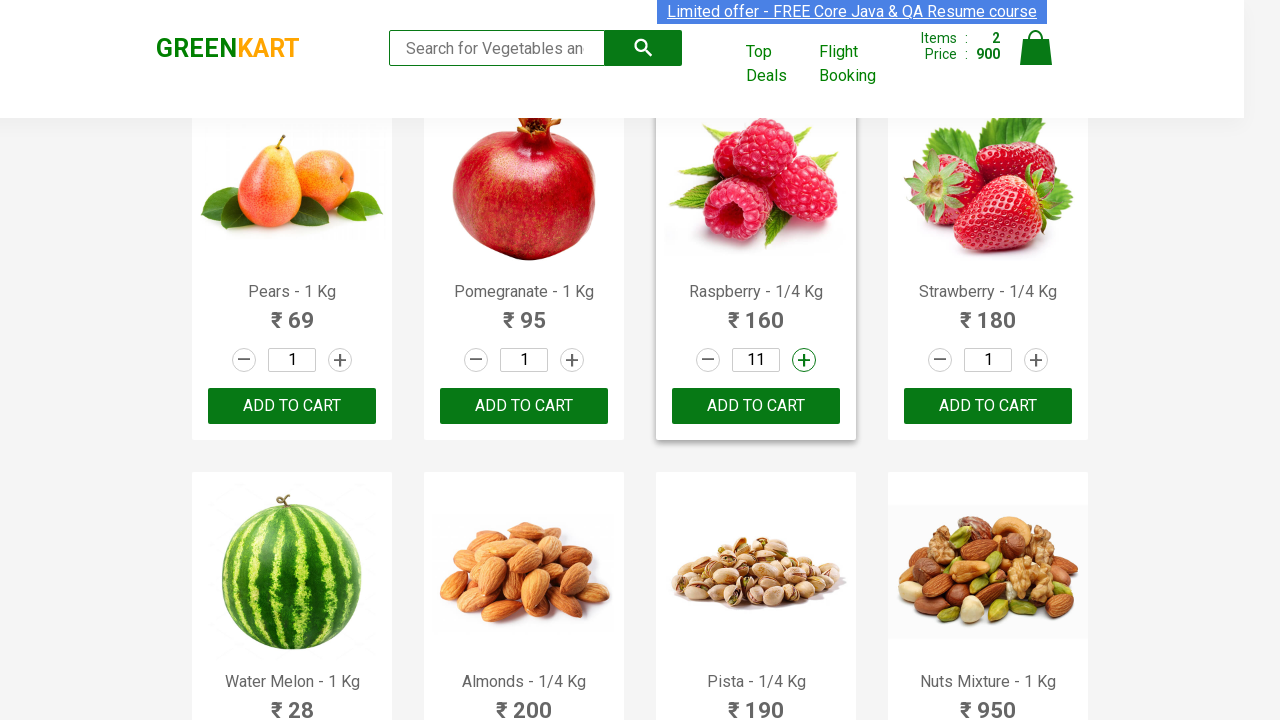

Incremented quantity for third item at (804, 360) on xpath=//*[@id='root']/div/div[1]/div/div[23]/div[2]/a[2]
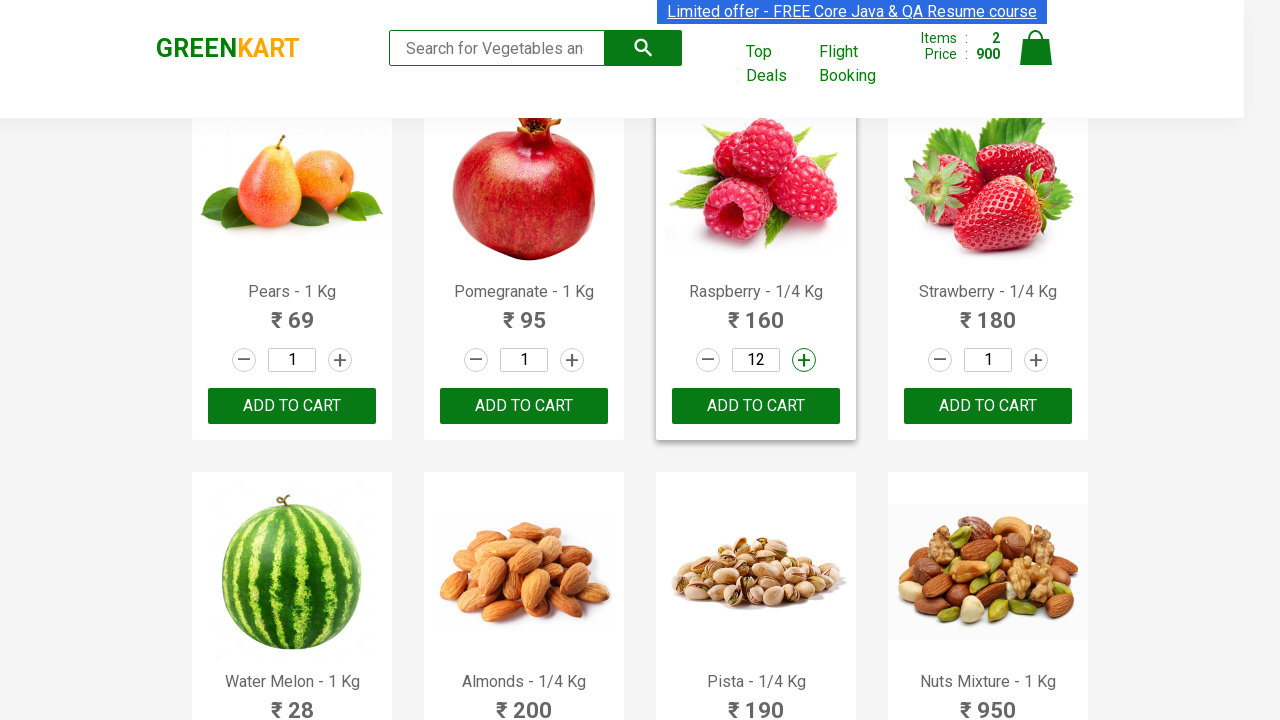

Added third item to cart at (756, 406) on xpath=//*[@id='root']/div/div[1]/div/div[23]/div[3]/button
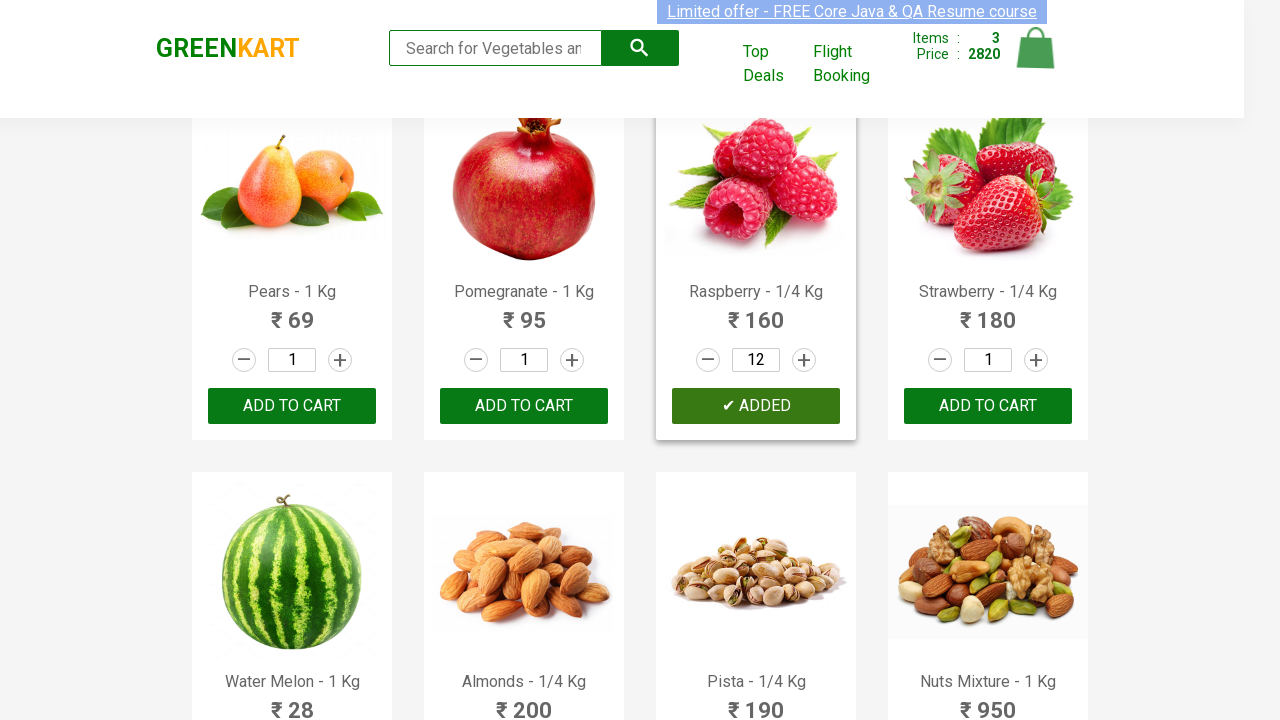

Navigated to cart at (1036, 59) on xpath=//*[@id='root']/div/header/div/div[3]/a[4]
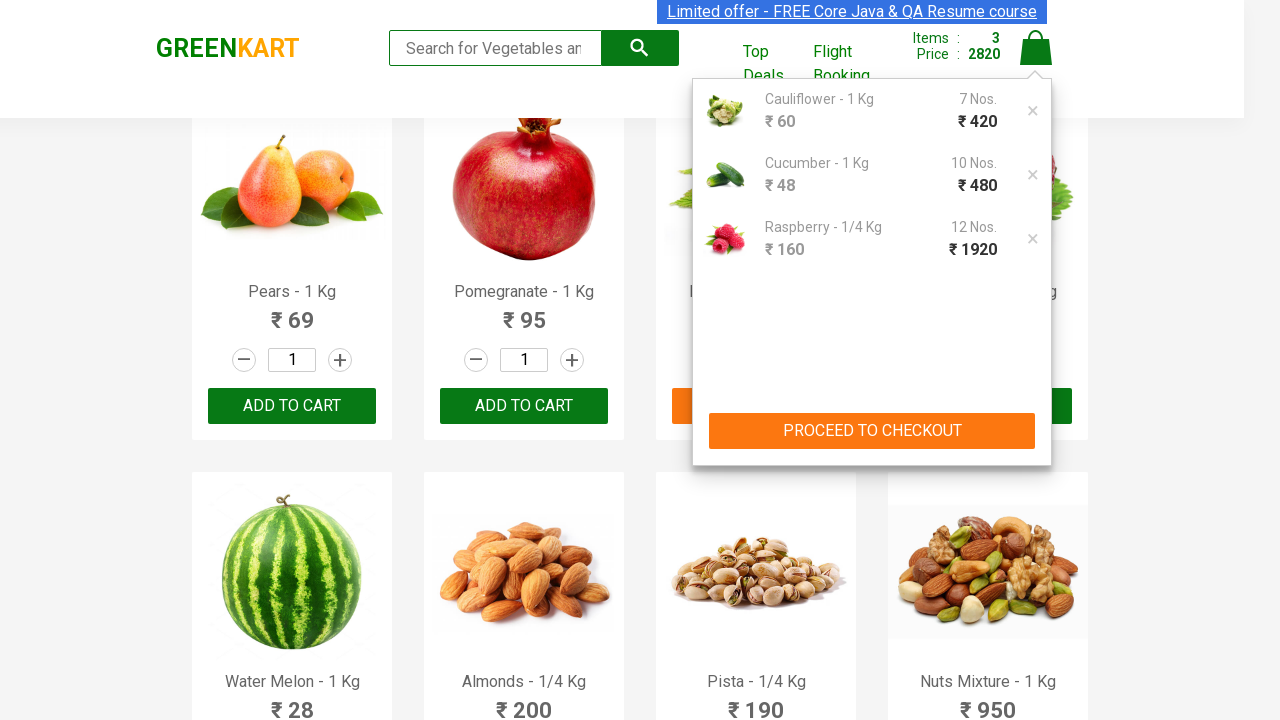

Clicked proceed to checkout button at (872, 431) on xpath=//*[text()='PROCEED TO CHECKOUT']
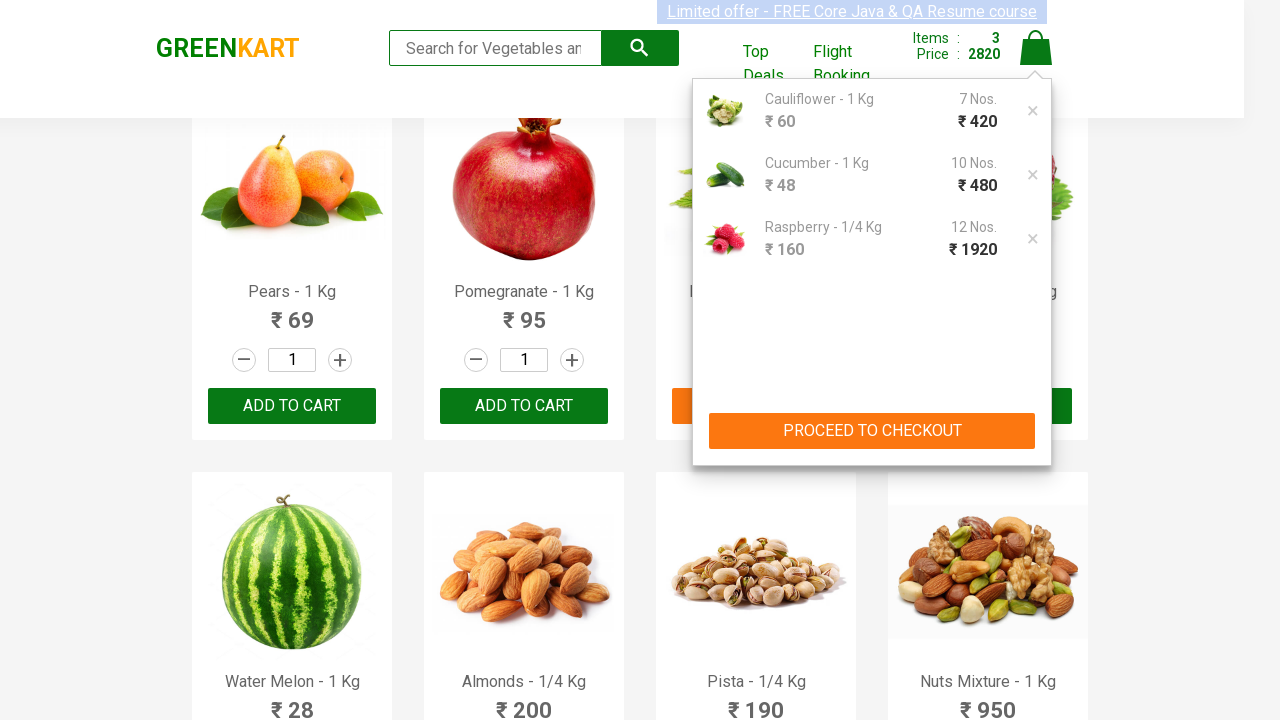

Place order button appeared
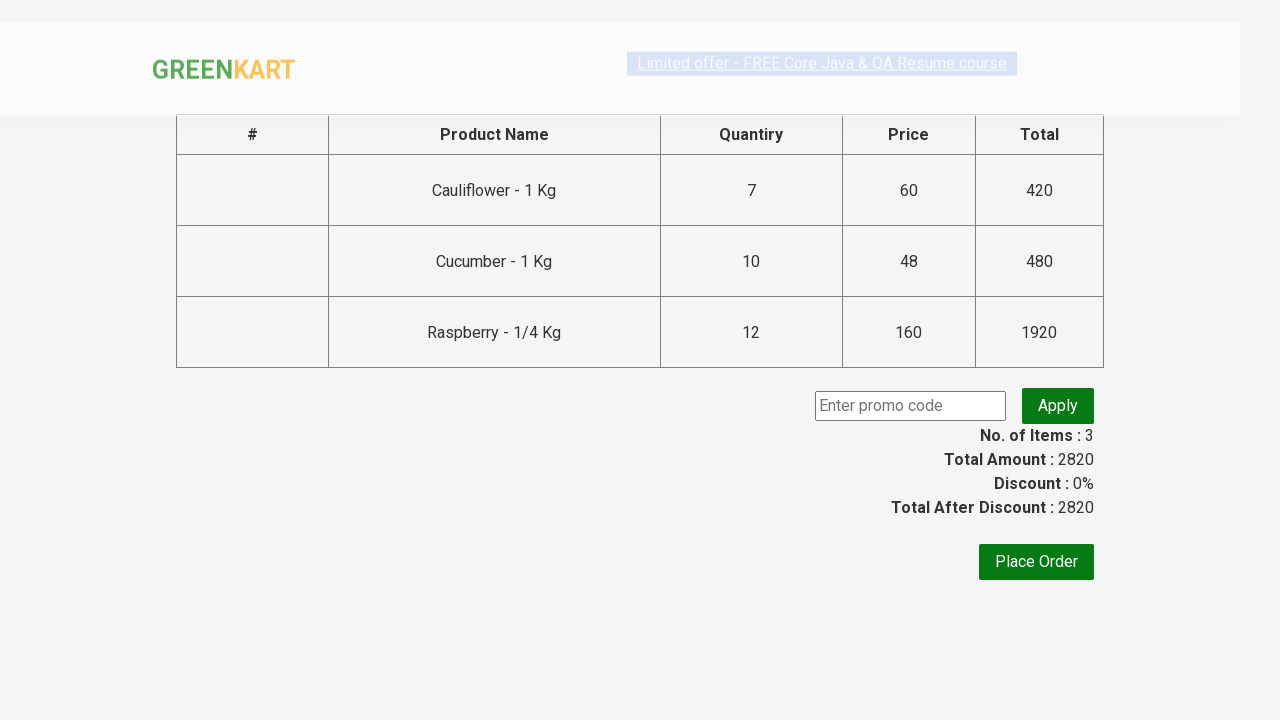

Clicked place order button at (1036, 562) on xpath=//*[@id='root']/div/div/div/div/button
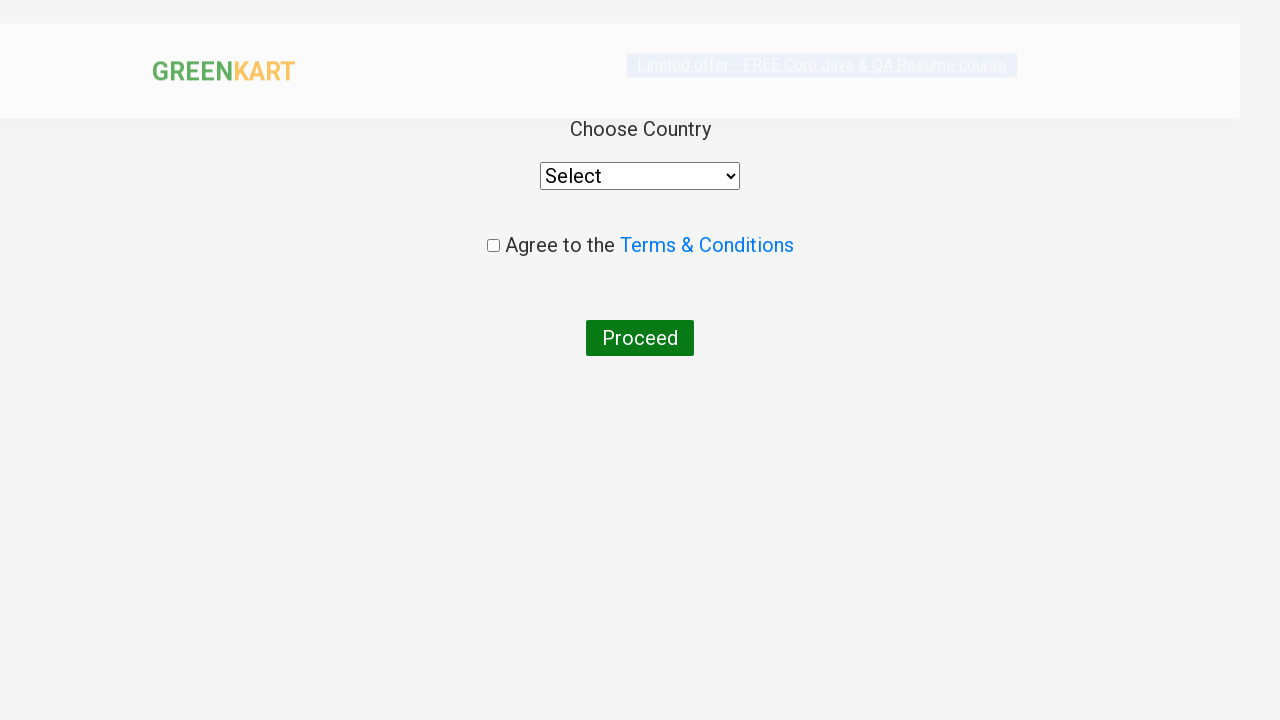

Country dropdown appeared
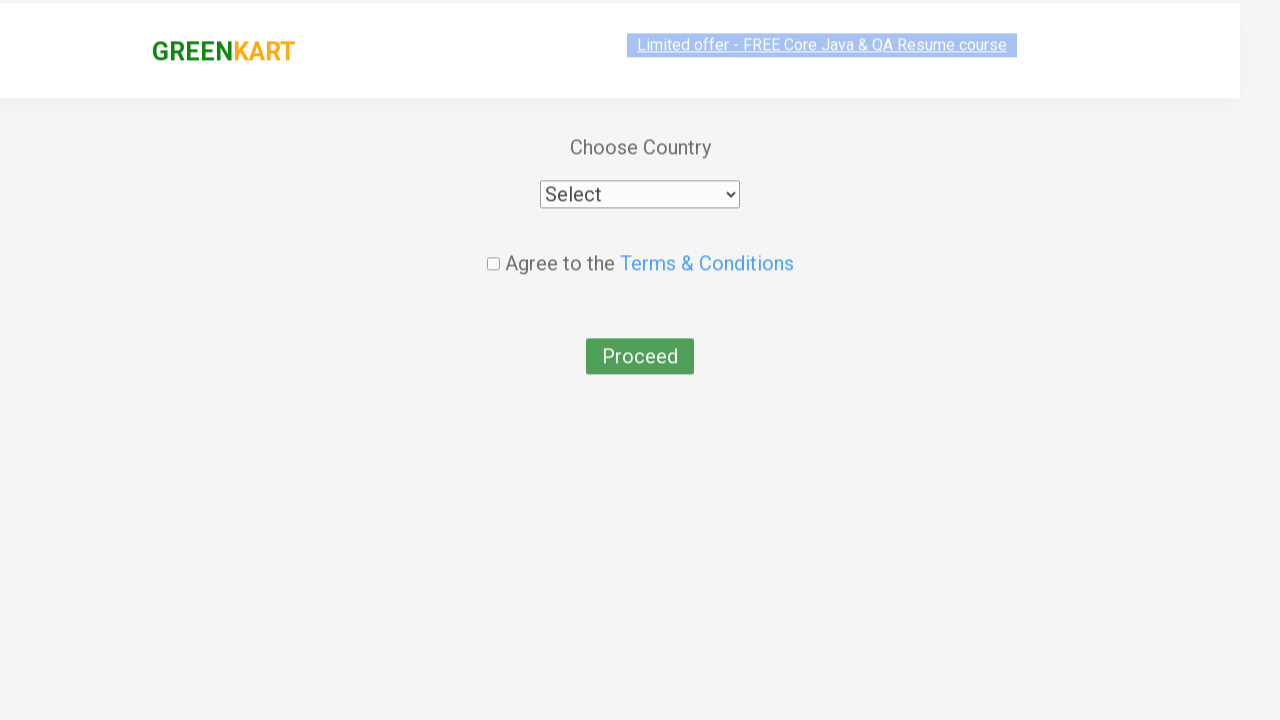

Selected India from country dropdown on //*[@id='root']/div/div/div/div/div/select
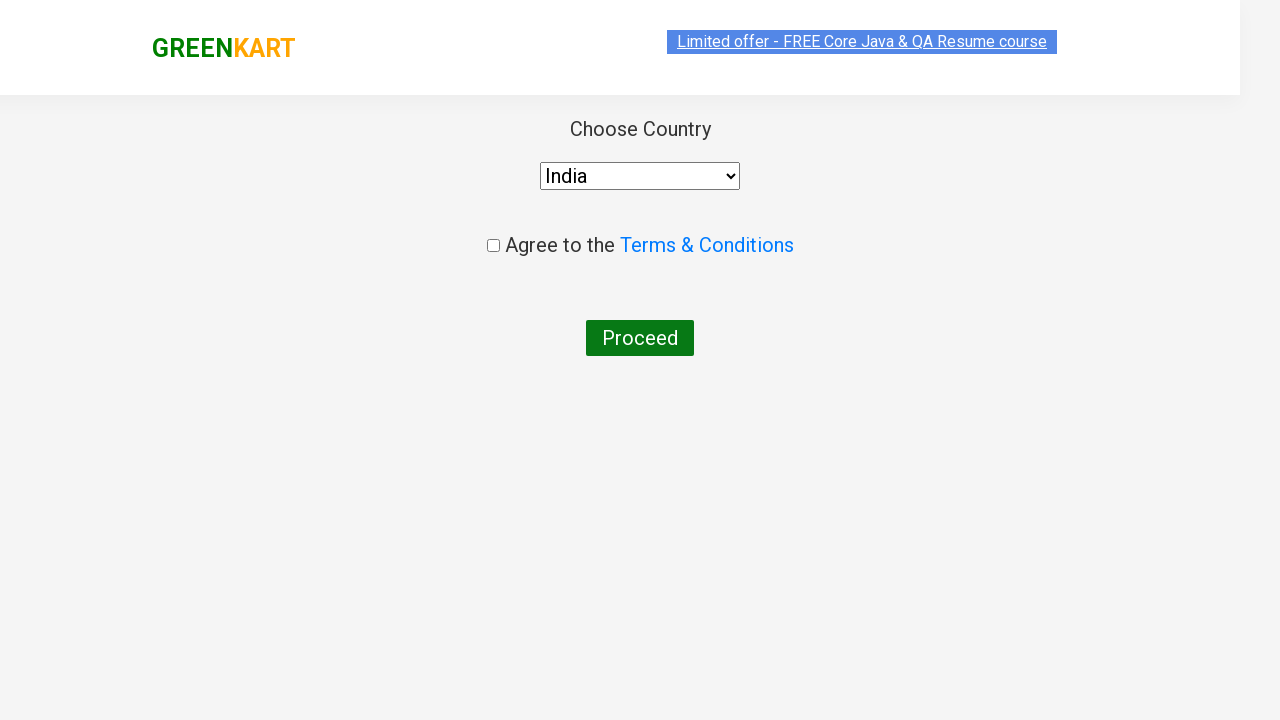

Clicked Terms & Conditions link at (706, 245) on text=Terms & Conditions
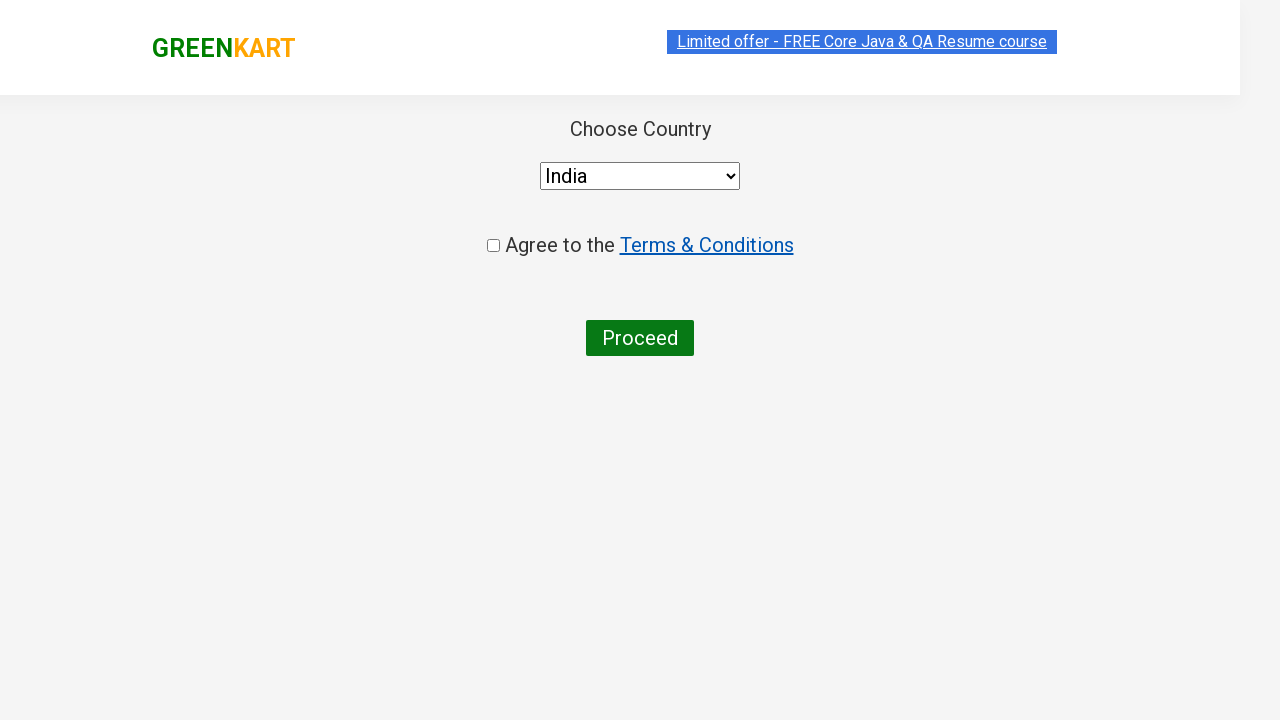

Checked terms and conditions agreement checkbox at (493, 246) on input.chkAgree
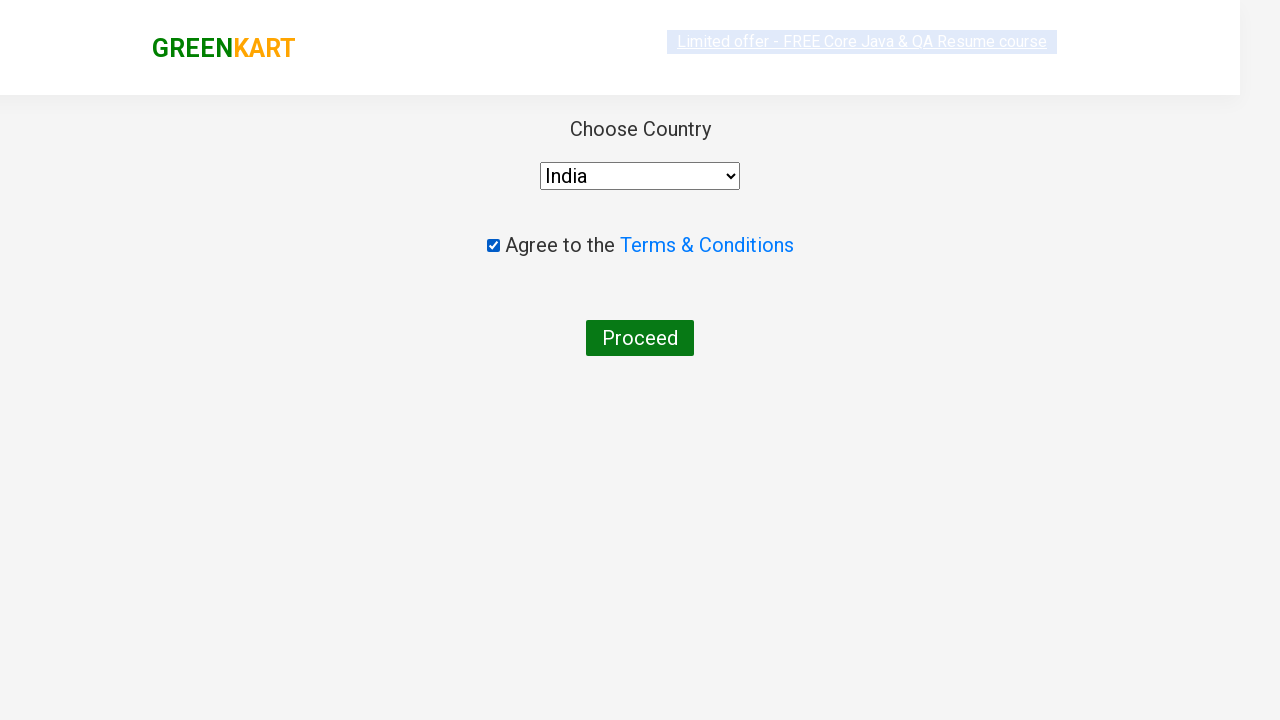

Proceed button became available
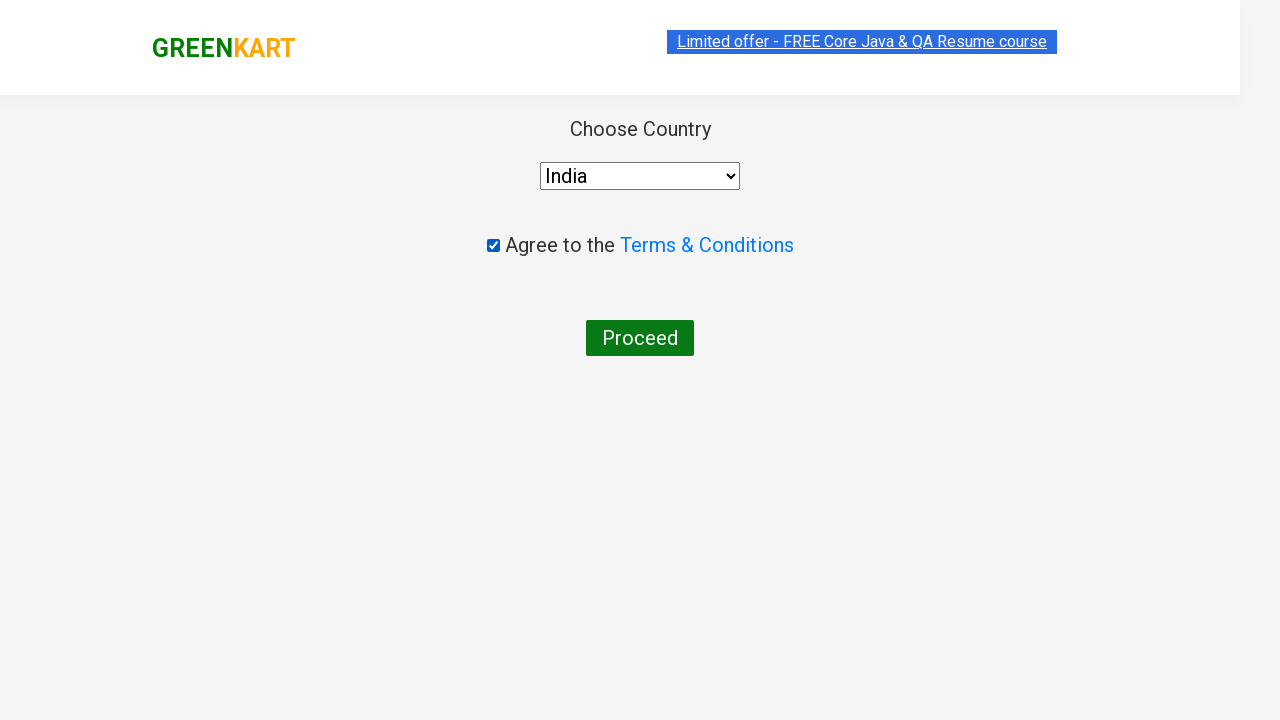

Clicked proceed button to complete order at (640, 338) on xpath=//button[contains(text(),'Proceed')]
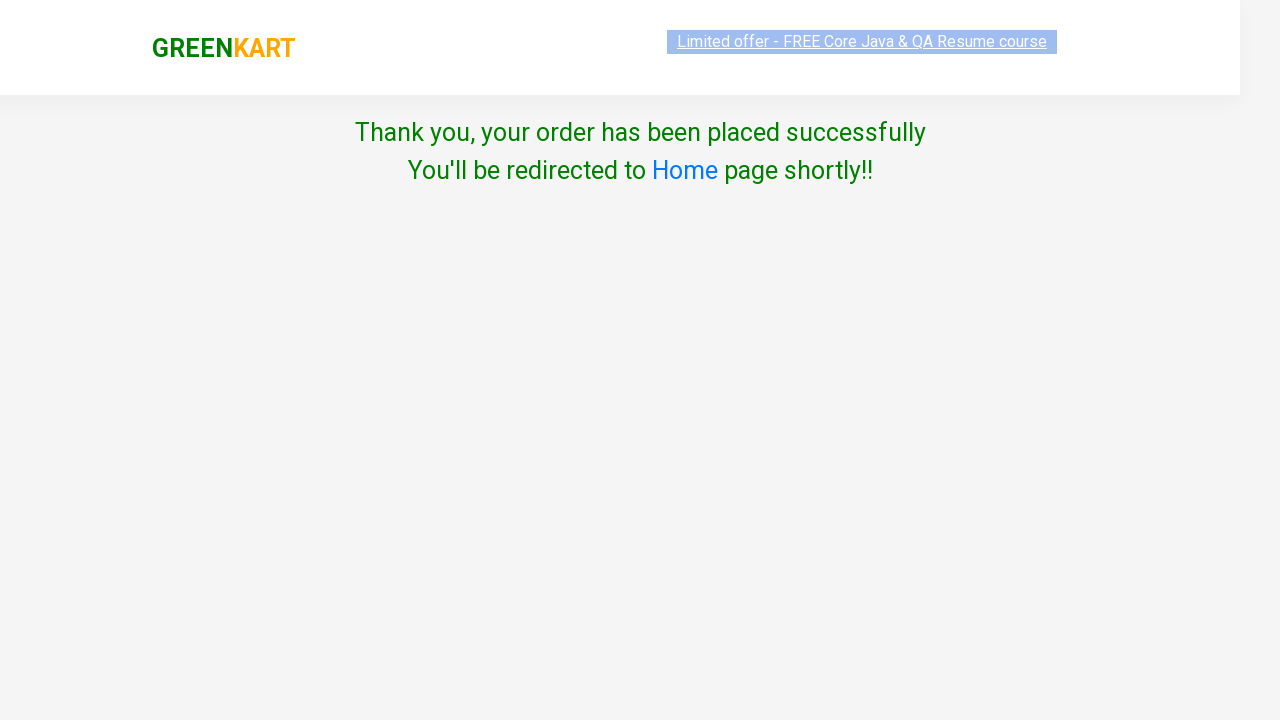

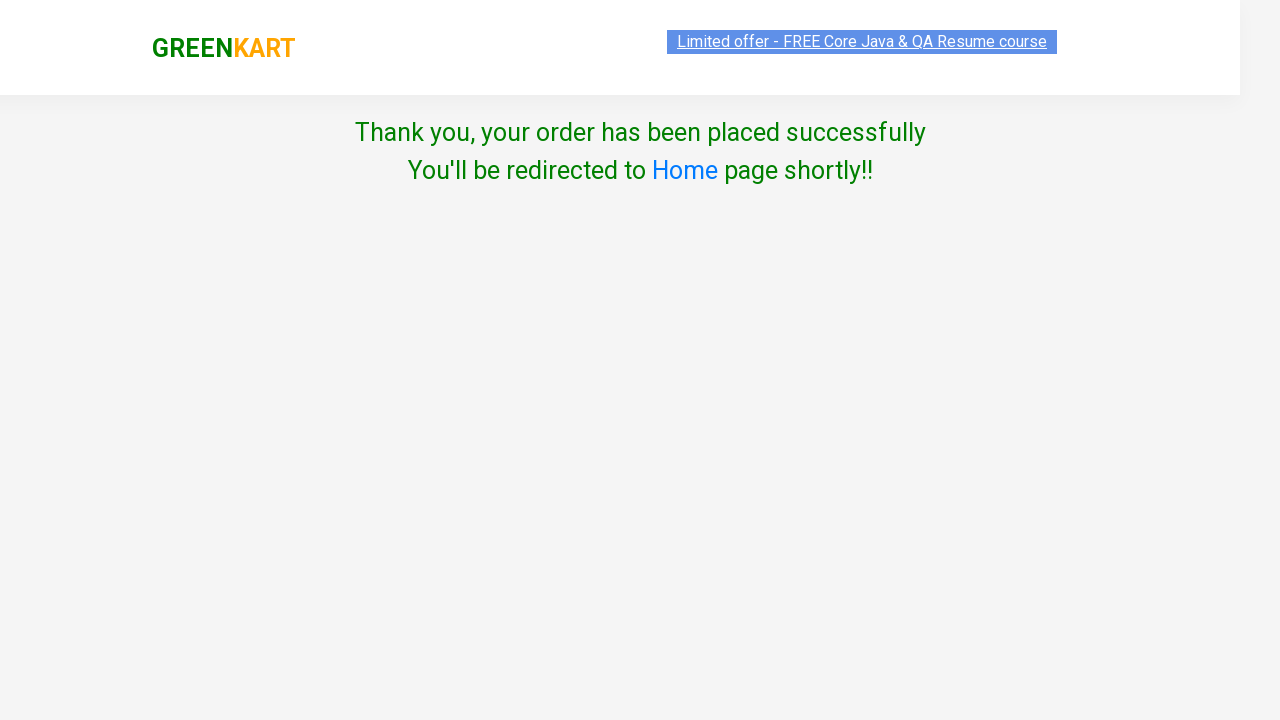